Tests selecting all checkboxes in a group, then refreshes and deselects all, then selects only a specific checkbox ('Heart Attack') to verify selective checkbox functionality.

Starting URL: https://automationfc.github.io/multiple-fields/

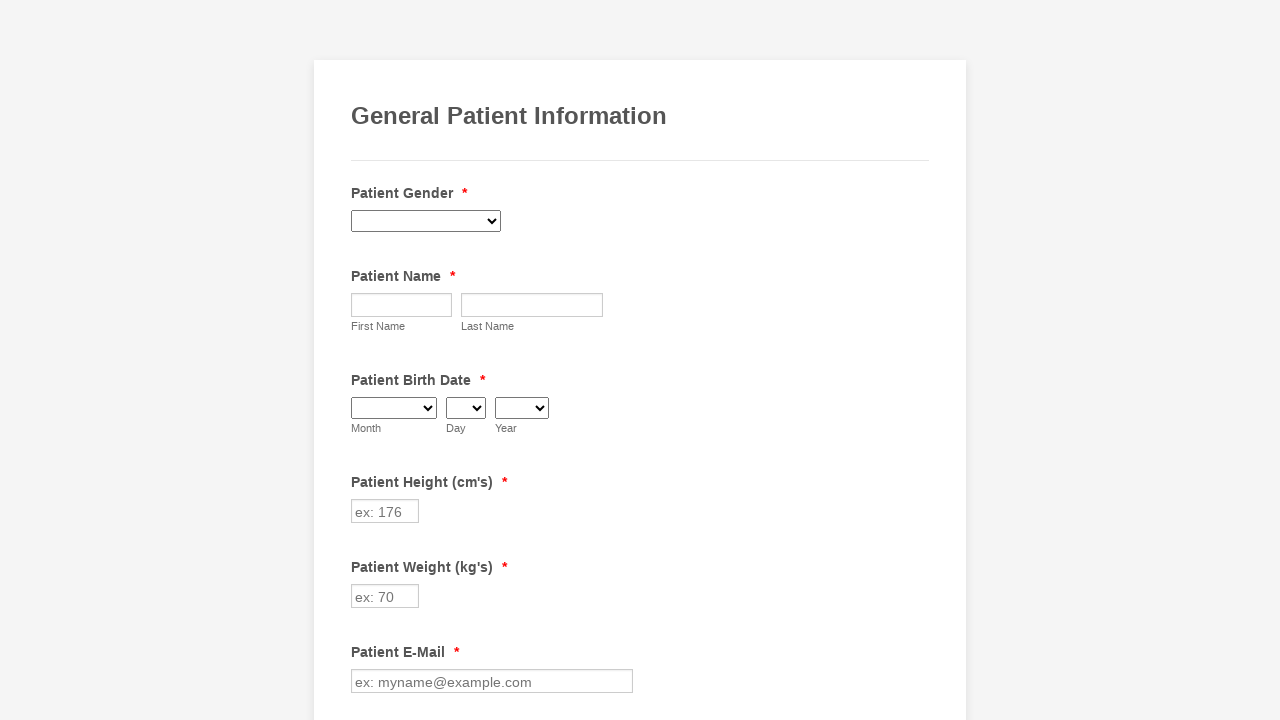

Located all checkboxes in the medical conditions group
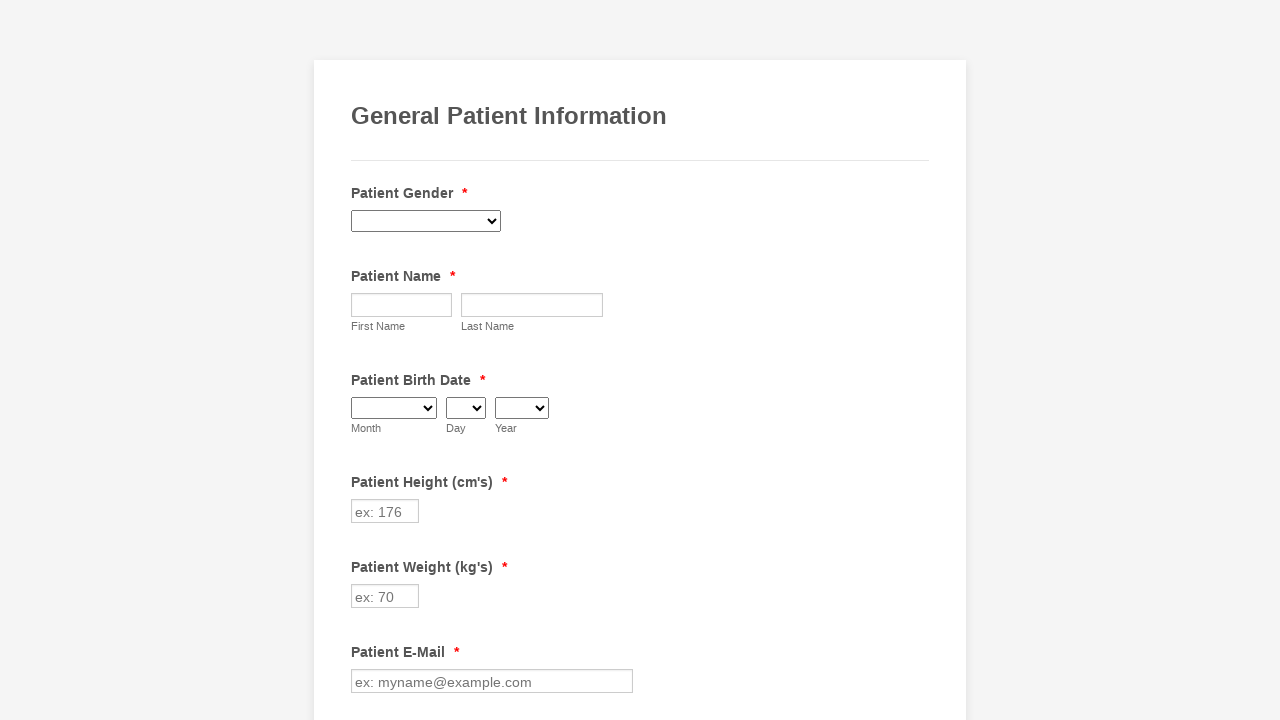

Found 29 checkboxes in the group
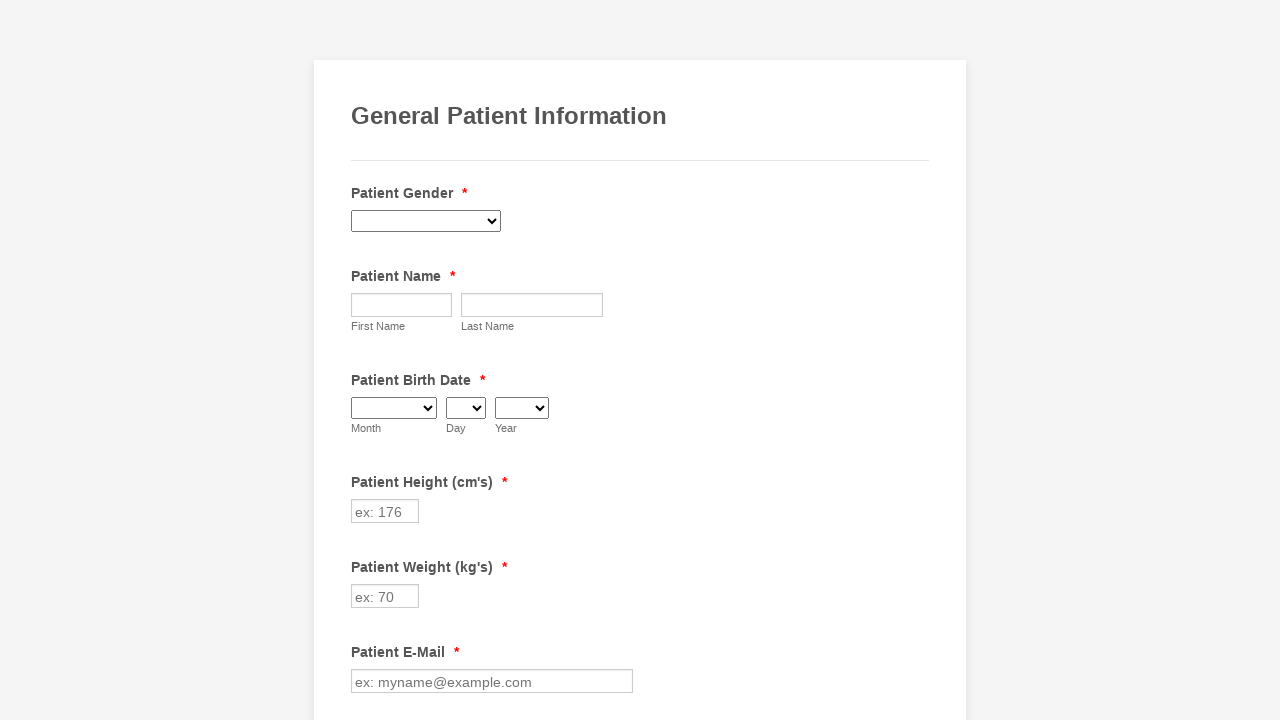

Clicked checkbox 1 to select it at (362, 360) on xpath=//label[text()=' Have you ever had (Please check all that apply) ']/follow
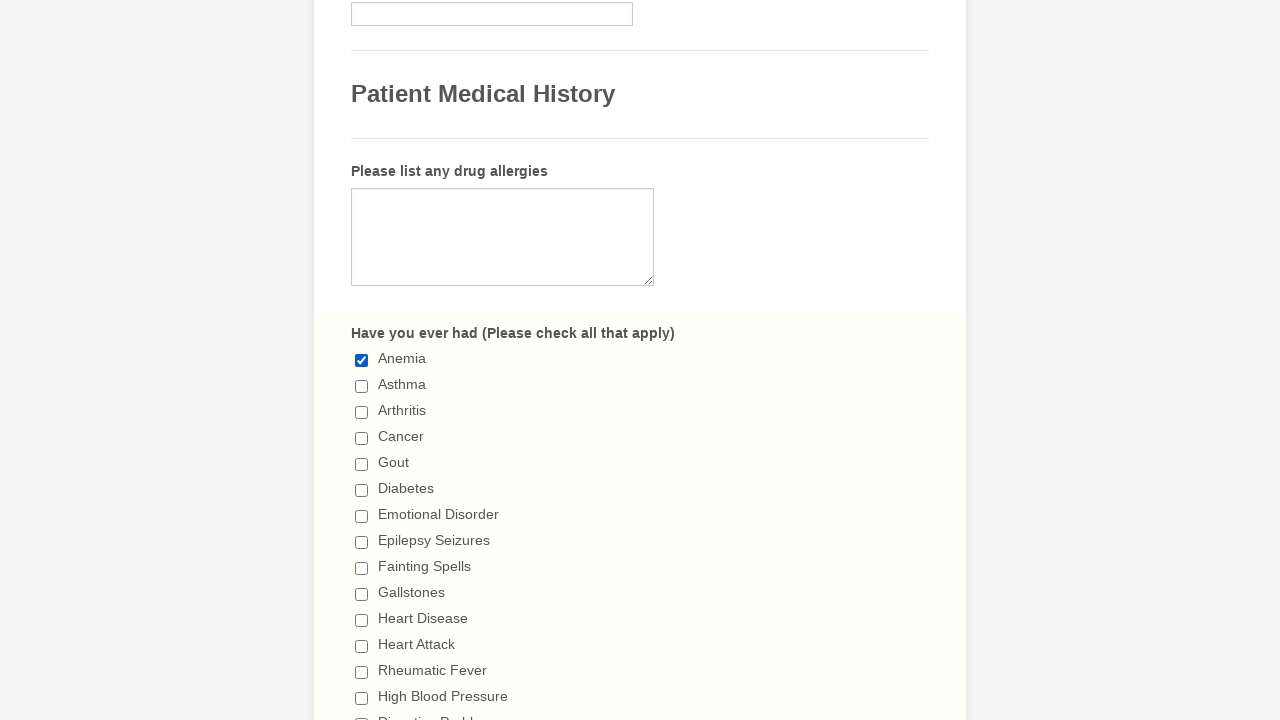

Clicked checkbox 2 to select it at (362, 386) on xpath=//label[text()=' Have you ever had (Please check all that apply) ']/follow
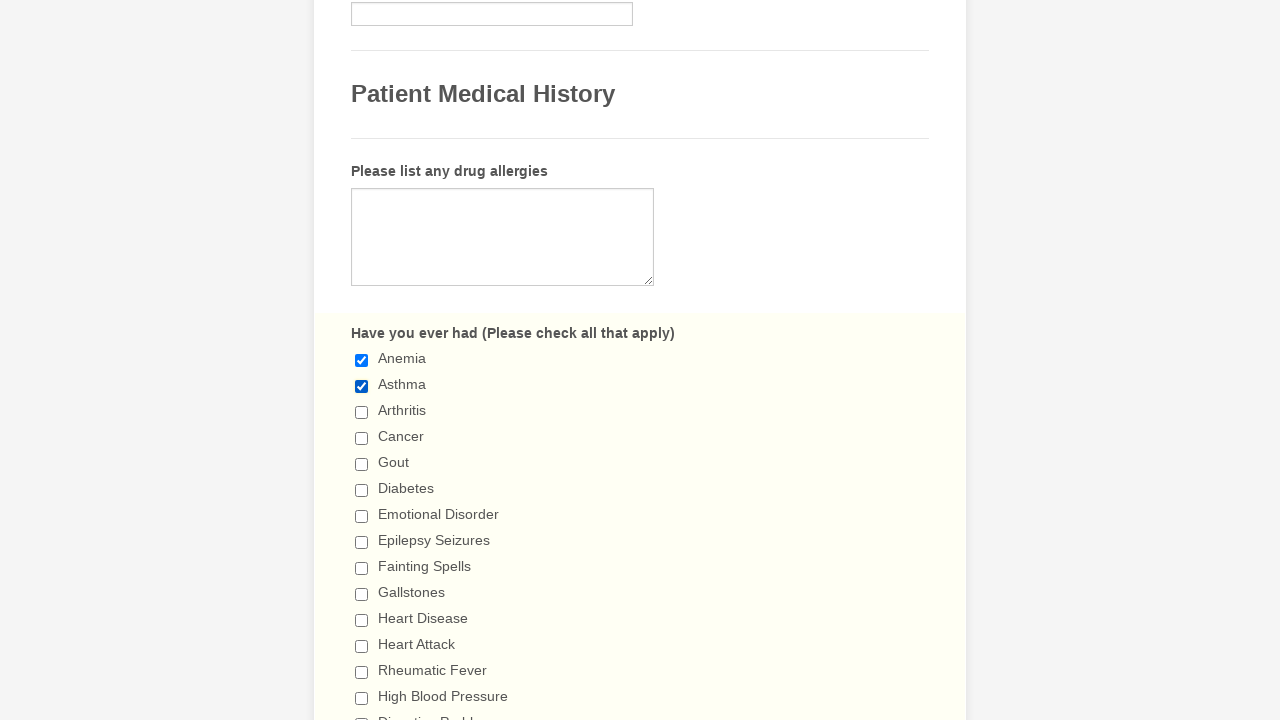

Clicked checkbox 3 to select it at (362, 412) on xpath=//label[text()=' Have you ever had (Please check all that apply) ']/follow
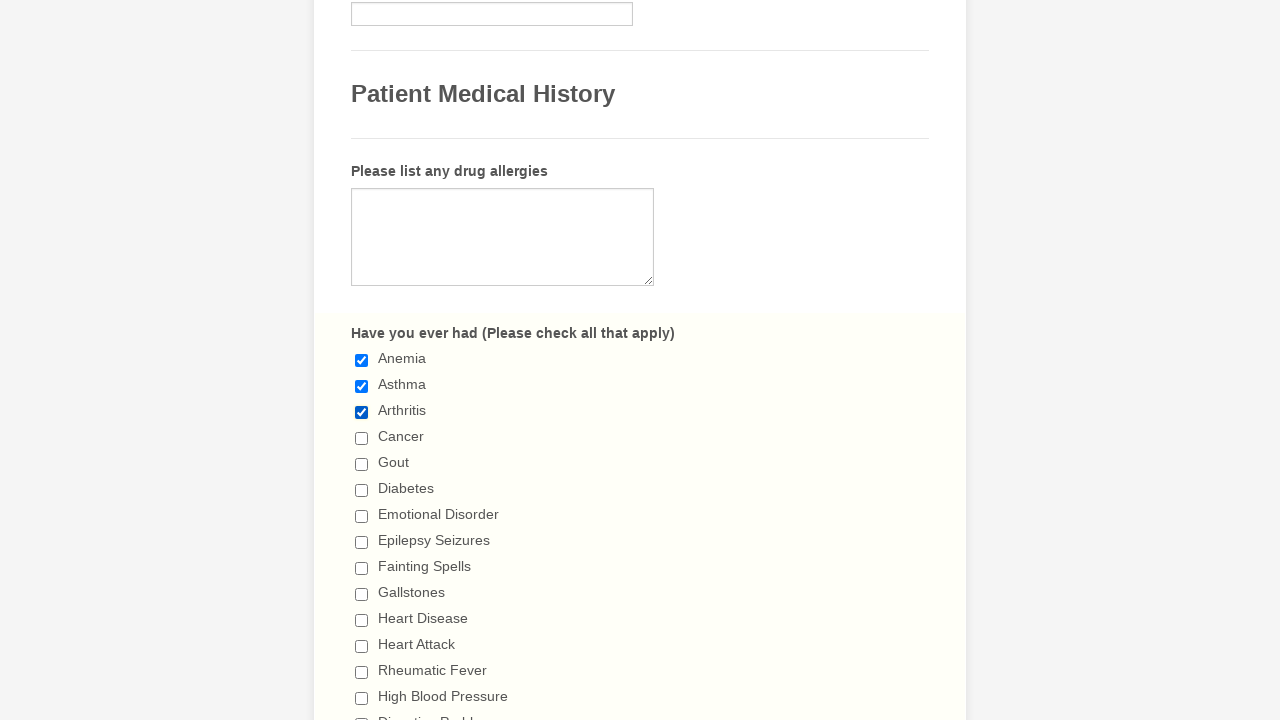

Clicked checkbox 4 to select it at (362, 438) on xpath=//label[text()=' Have you ever had (Please check all that apply) ']/follow
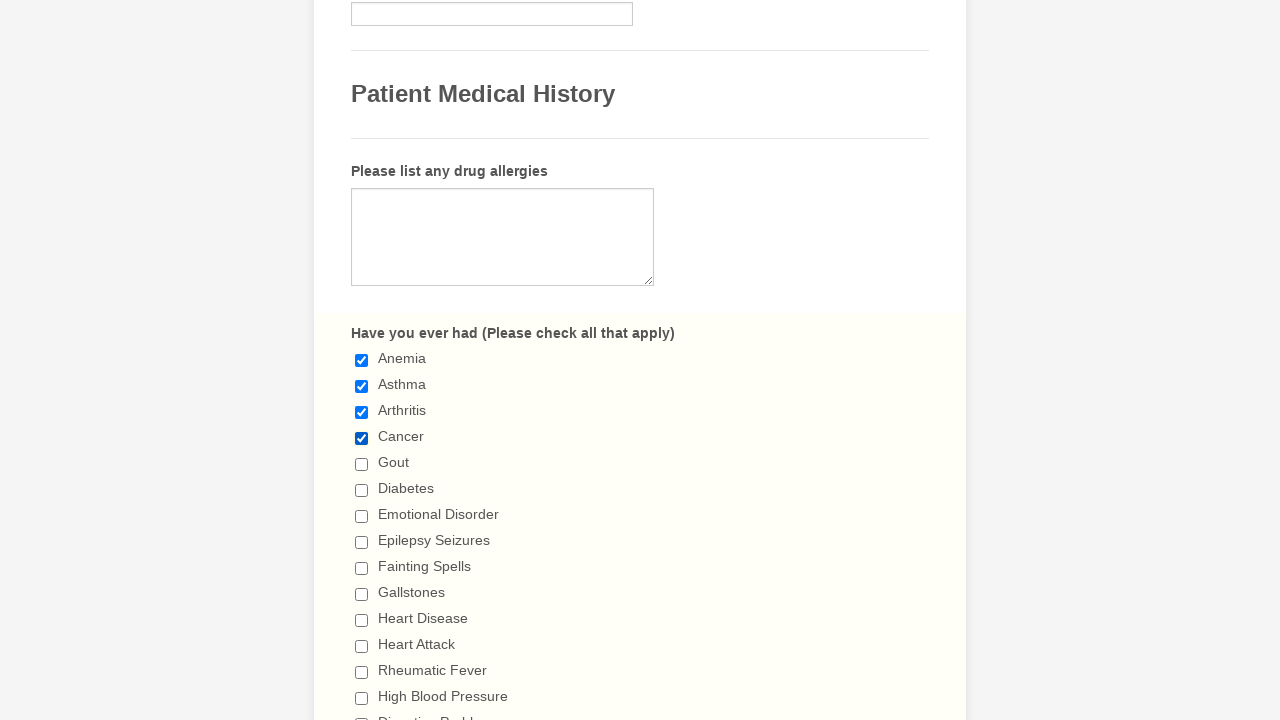

Clicked checkbox 5 to select it at (362, 464) on xpath=//label[text()=' Have you ever had (Please check all that apply) ']/follow
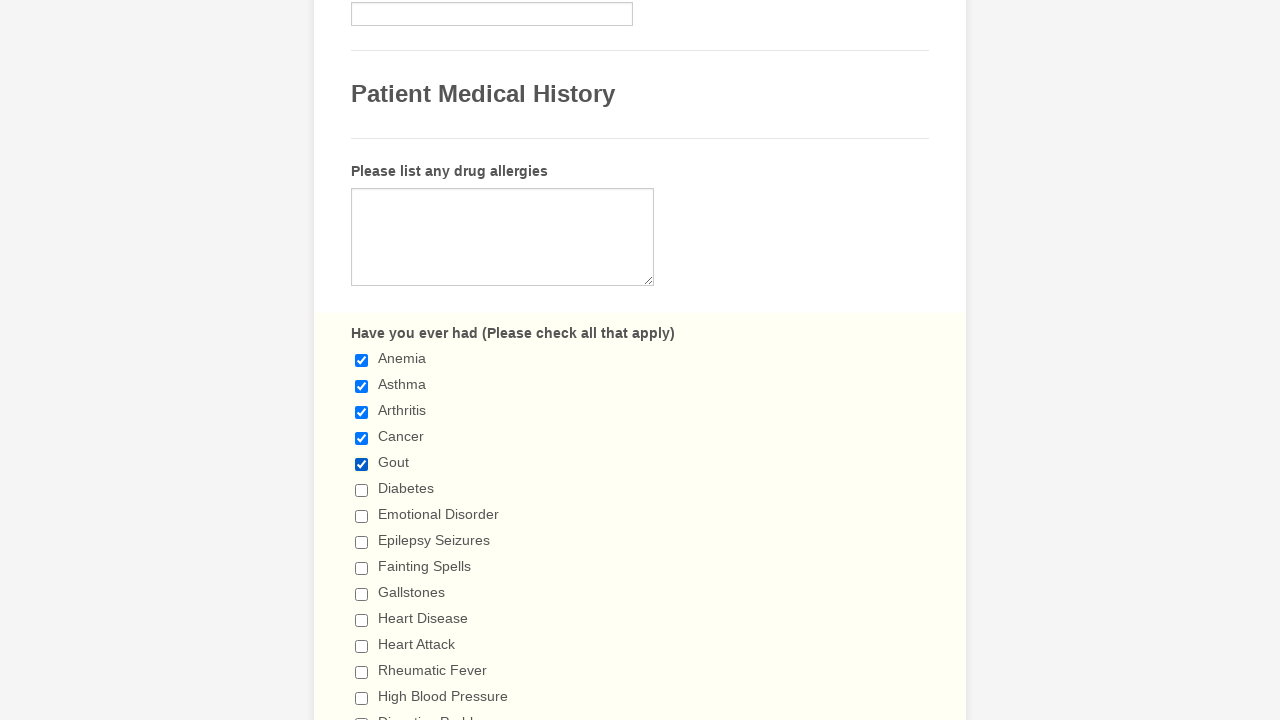

Clicked checkbox 6 to select it at (362, 490) on xpath=//label[text()=' Have you ever had (Please check all that apply) ']/follow
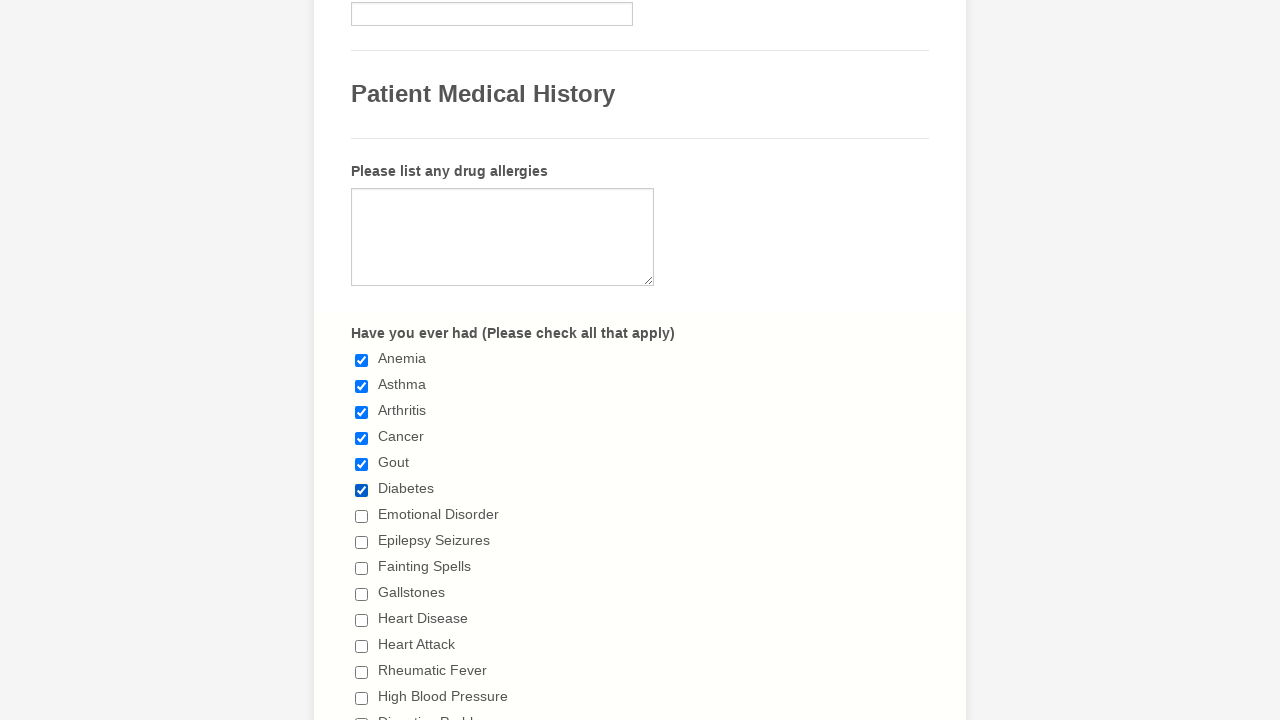

Clicked checkbox 7 to select it at (362, 516) on xpath=//label[text()=' Have you ever had (Please check all that apply) ']/follow
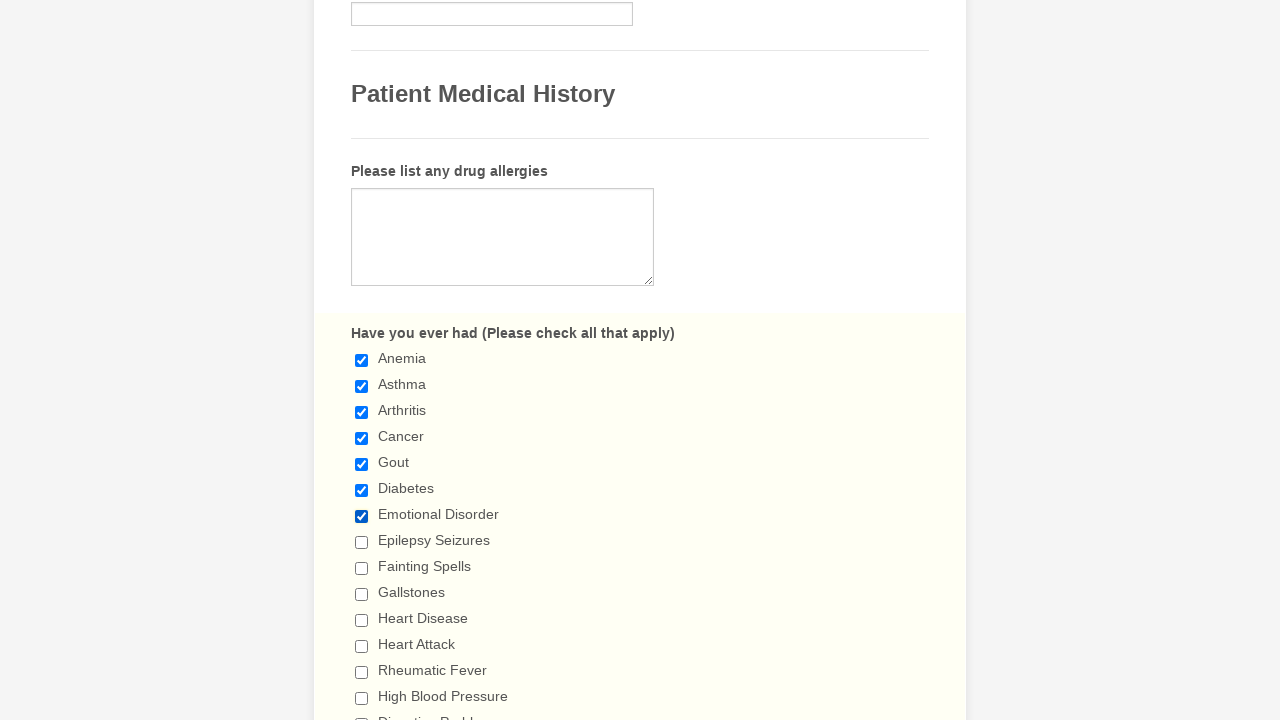

Clicked checkbox 8 to select it at (362, 542) on xpath=//label[text()=' Have you ever had (Please check all that apply) ']/follow
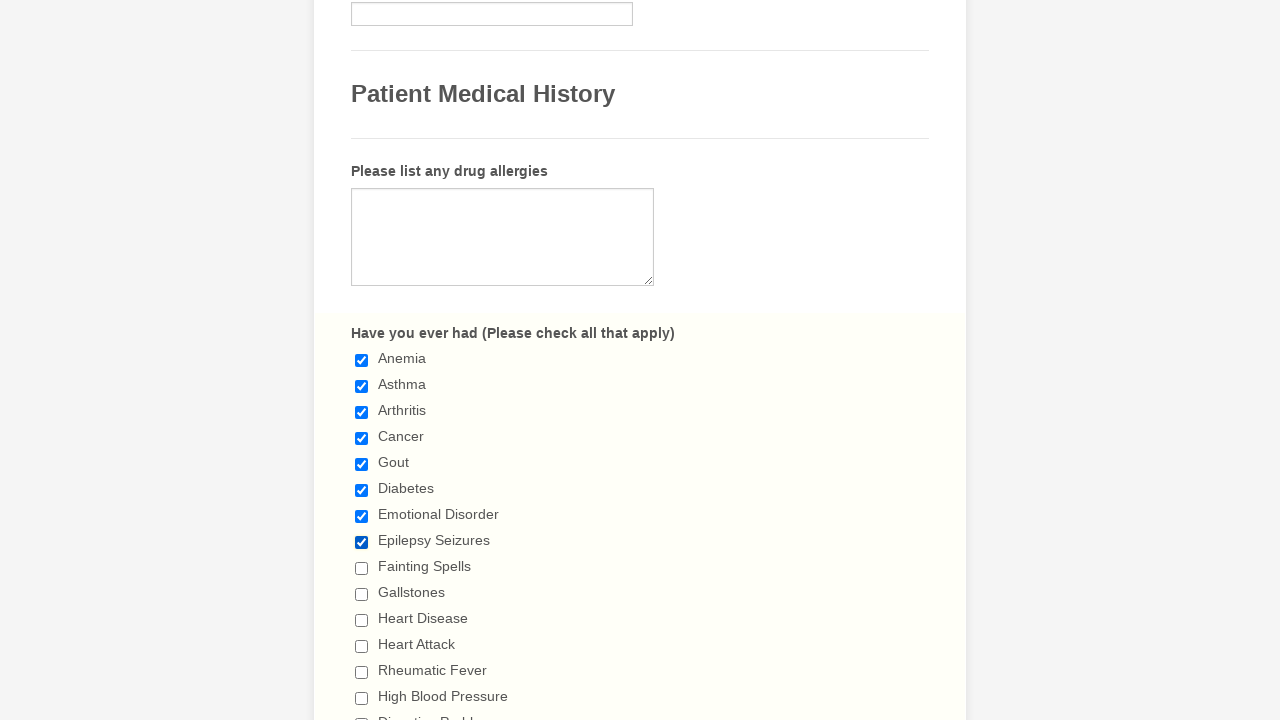

Clicked checkbox 9 to select it at (362, 568) on xpath=//label[text()=' Have you ever had (Please check all that apply) ']/follow
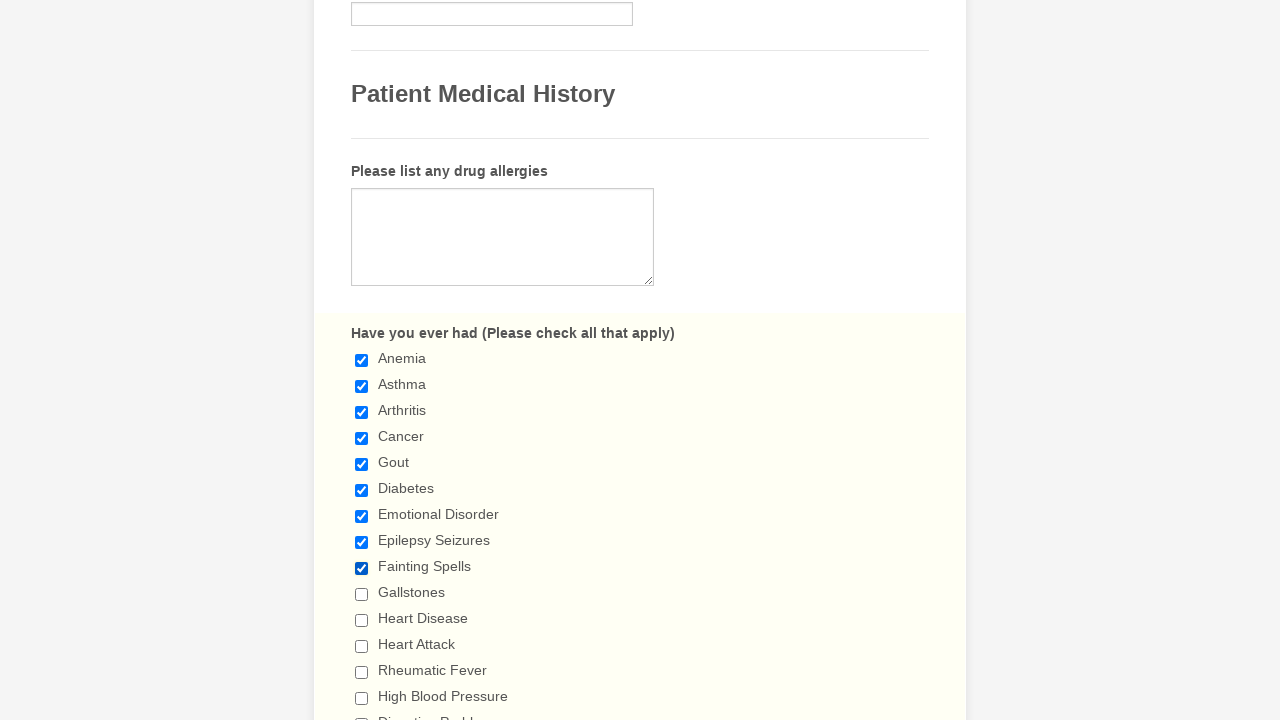

Clicked checkbox 10 to select it at (362, 594) on xpath=//label[text()=' Have you ever had (Please check all that apply) ']/follow
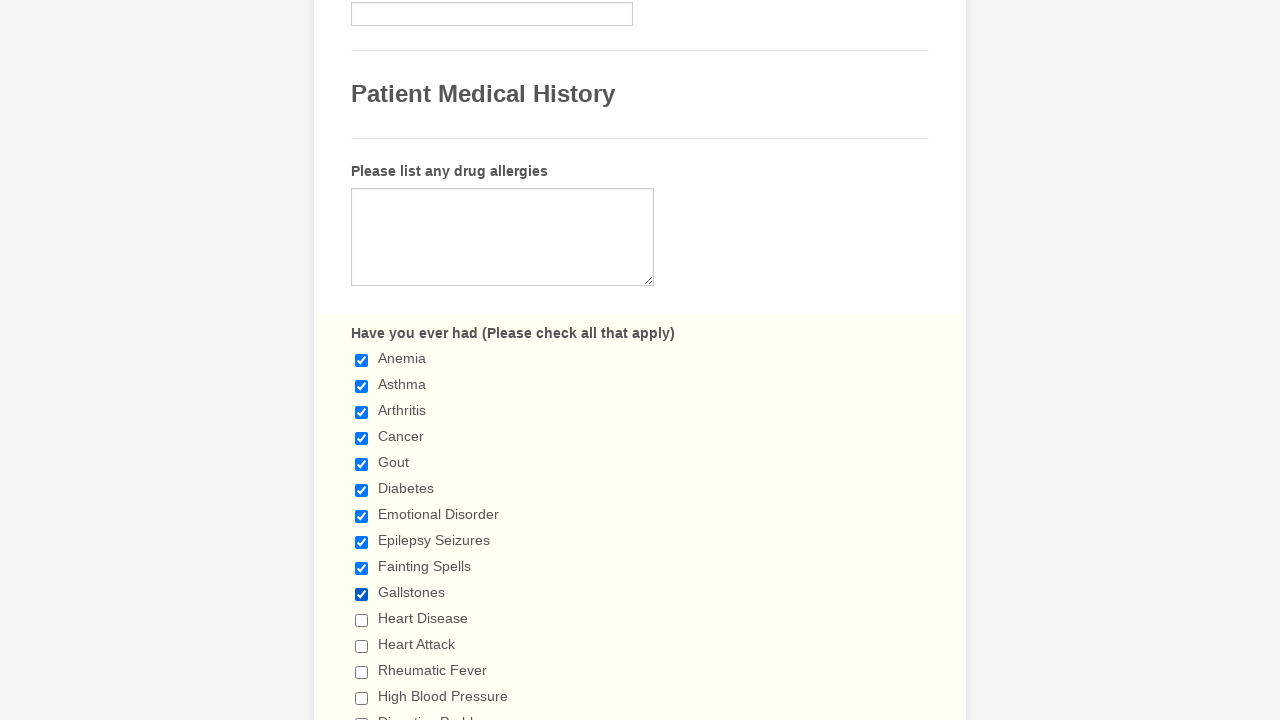

Clicked checkbox 11 to select it at (362, 620) on xpath=//label[text()=' Have you ever had (Please check all that apply) ']/follow
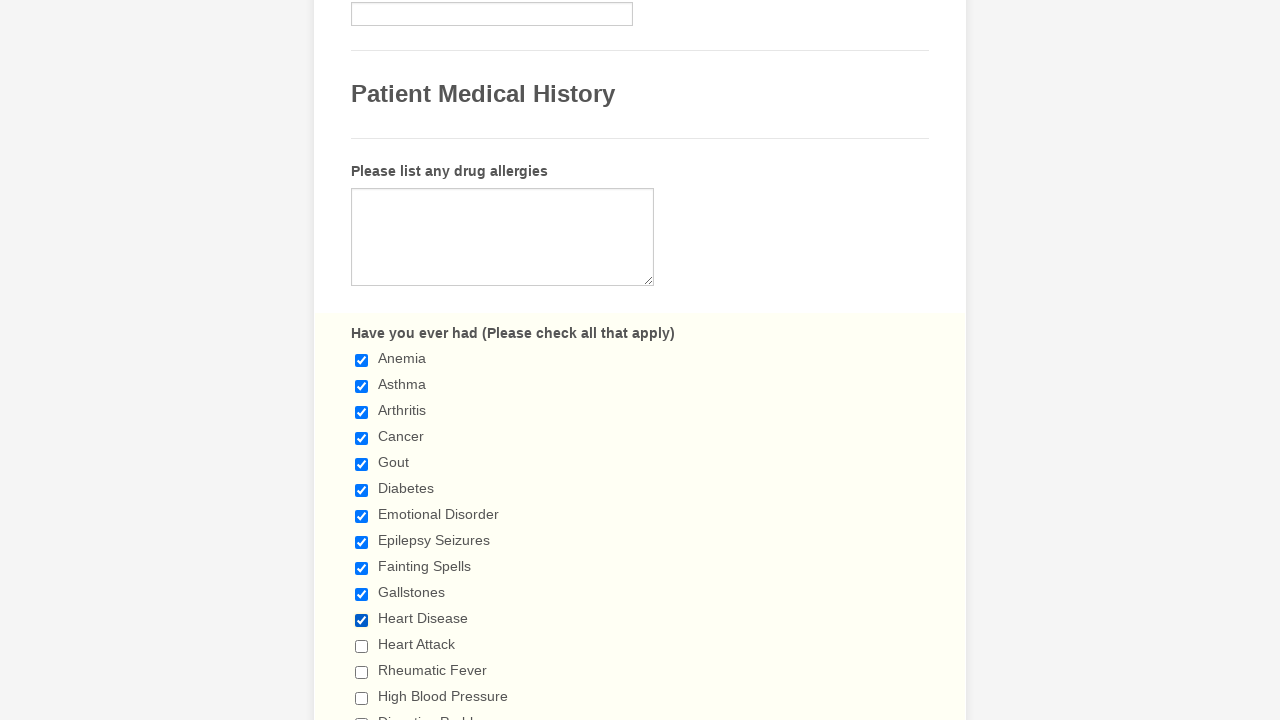

Clicked checkbox 12 to select it at (362, 646) on xpath=//label[text()=' Have you ever had (Please check all that apply) ']/follow
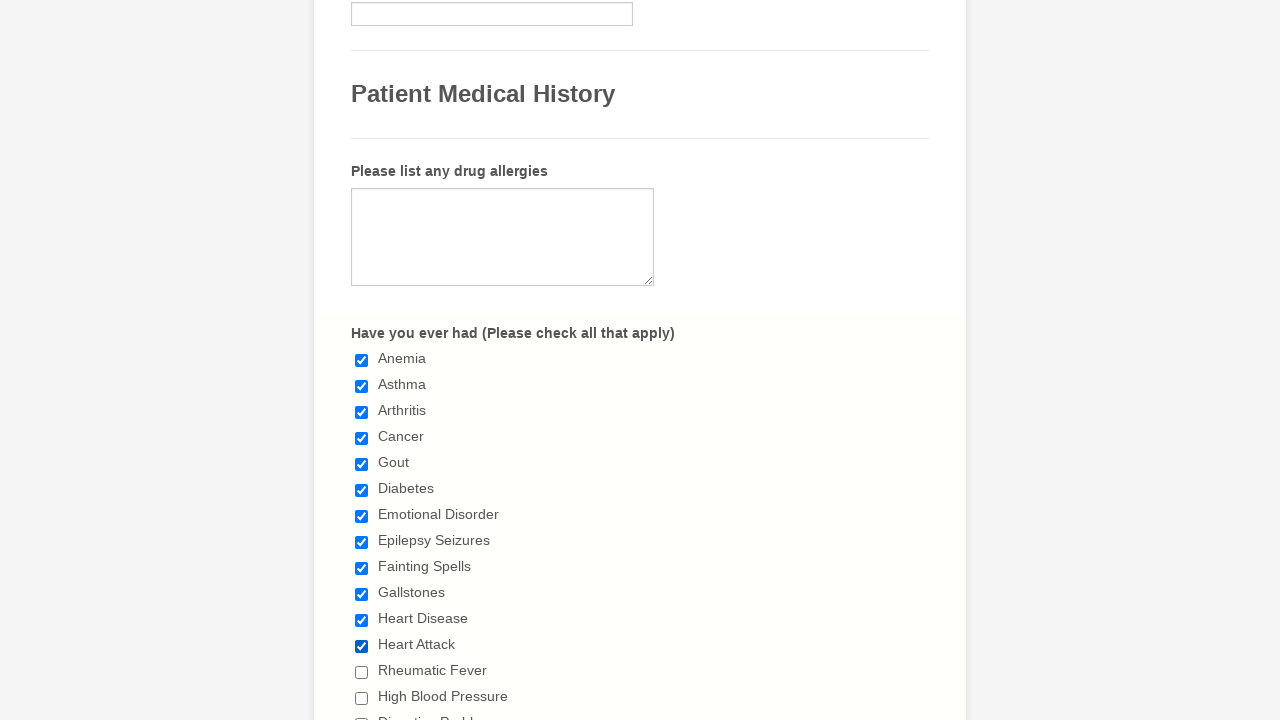

Clicked checkbox 13 to select it at (362, 672) on xpath=//label[text()=' Have you ever had (Please check all that apply) ']/follow
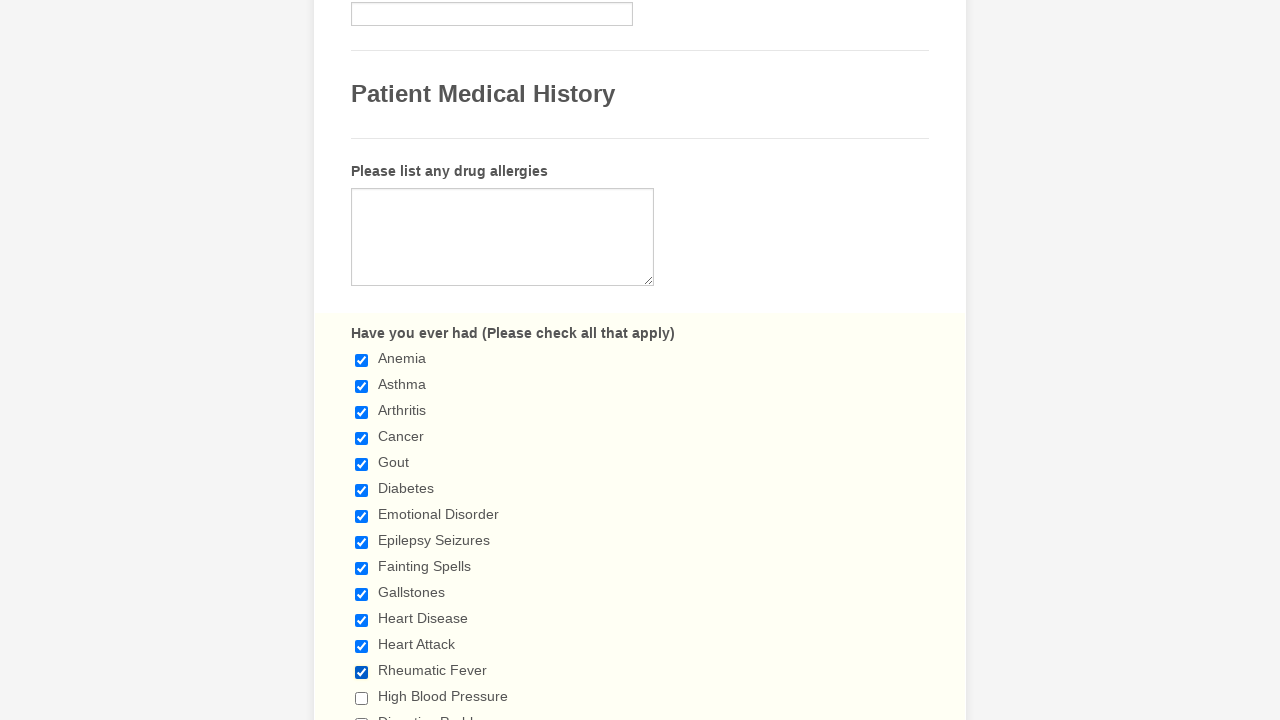

Clicked checkbox 14 to select it at (362, 698) on xpath=//label[text()=' Have you ever had (Please check all that apply) ']/follow
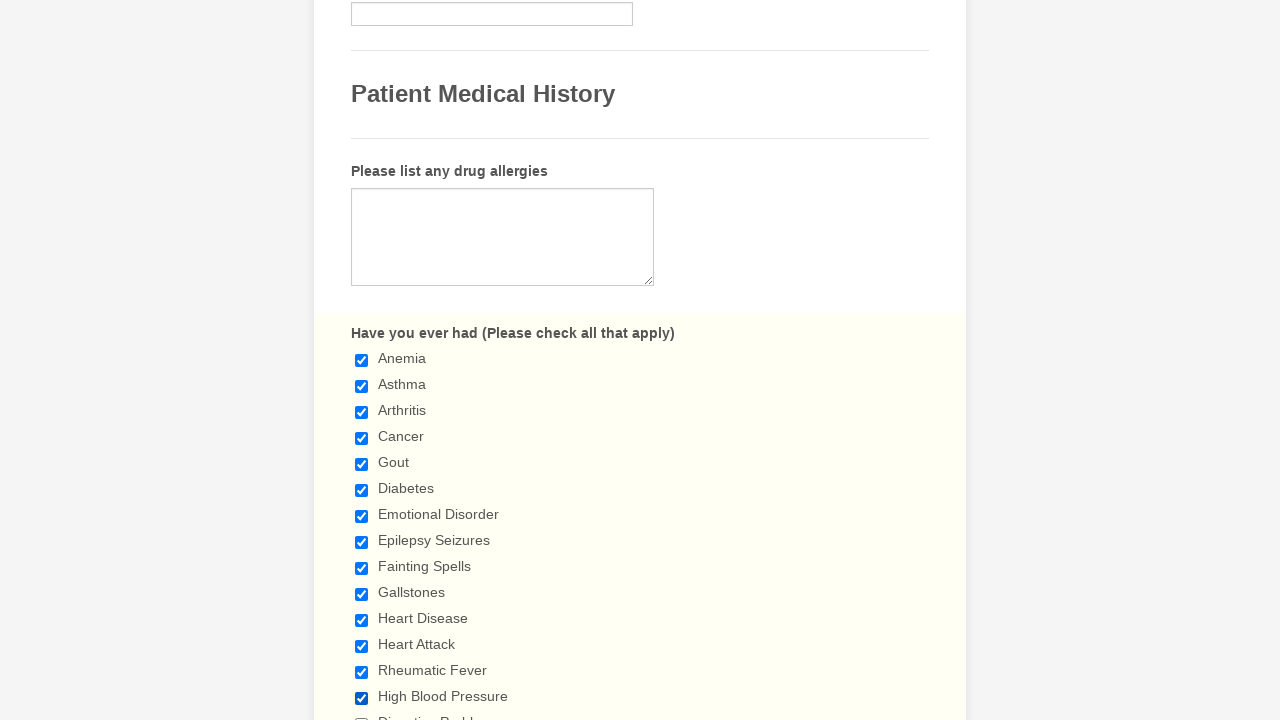

Clicked checkbox 15 to select it at (362, 714) on xpath=//label[text()=' Have you ever had (Please check all that apply) ']/follow
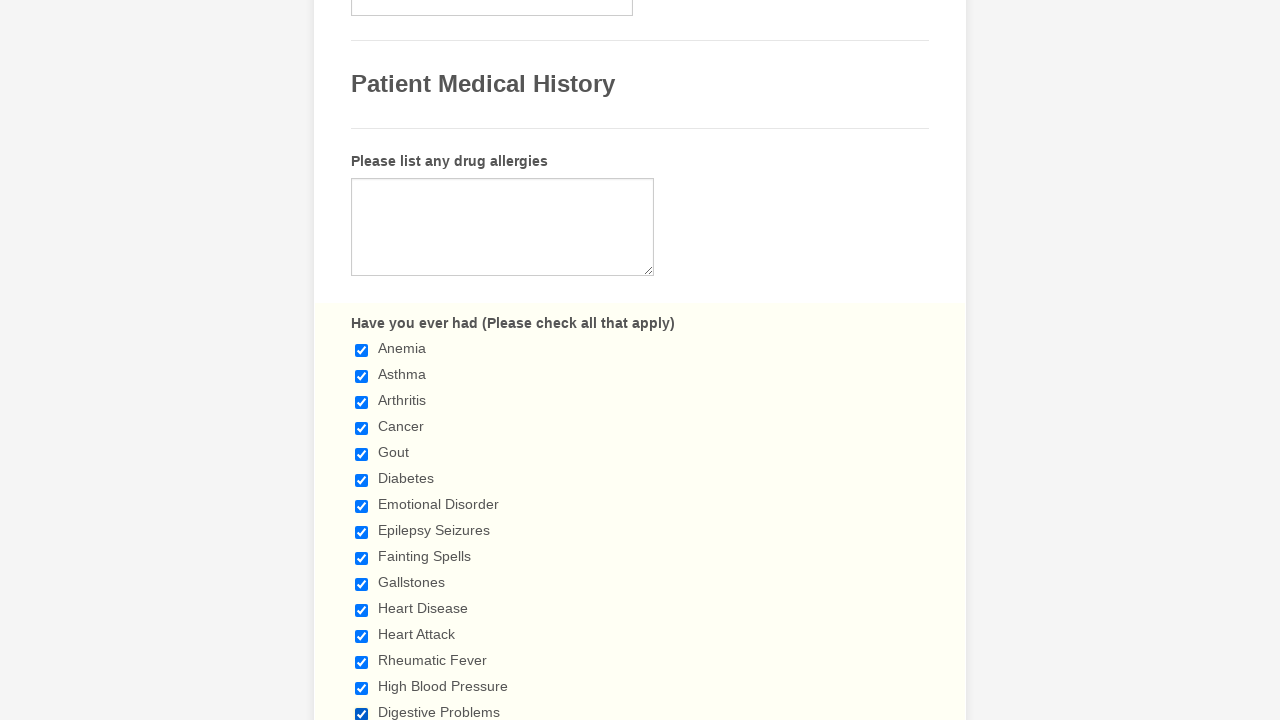

Clicked checkbox 16 to select it at (362, 360) on xpath=//label[text()=' Have you ever had (Please check all that apply) ']/follow
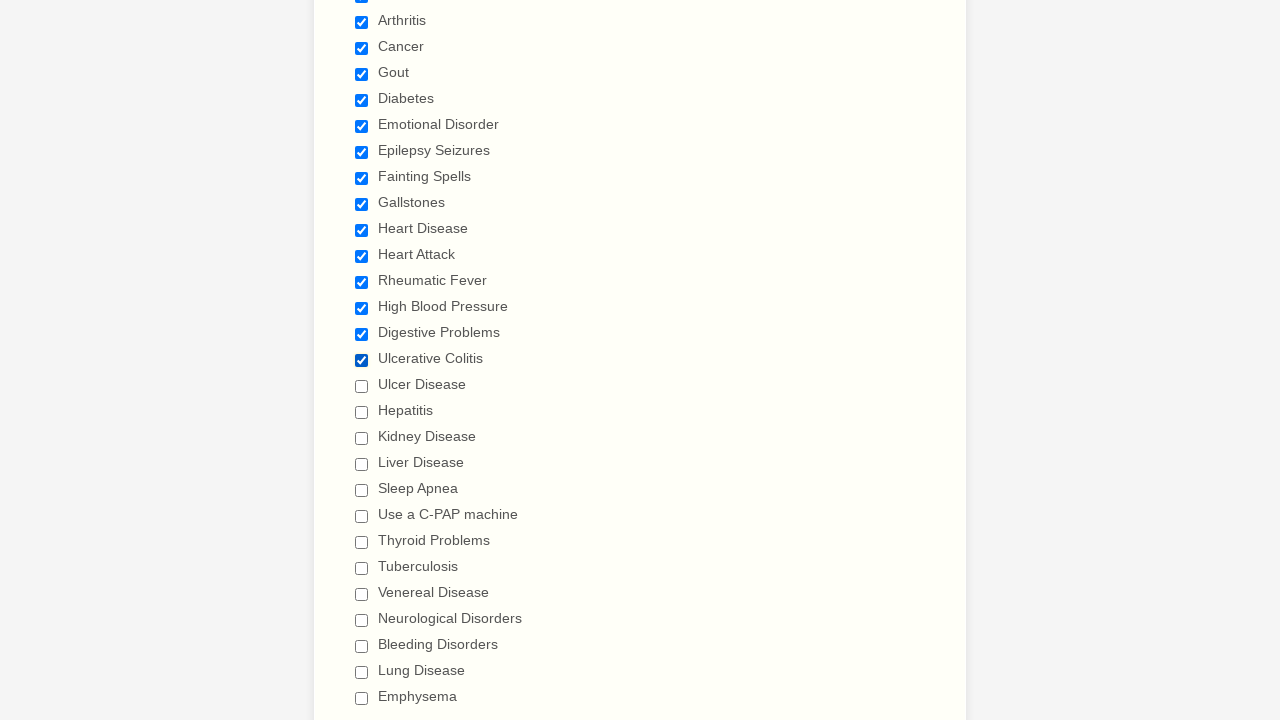

Clicked checkbox 17 to select it at (362, 386) on xpath=//label[text()=' Have you ever had (Please check all that apply) ']/follow
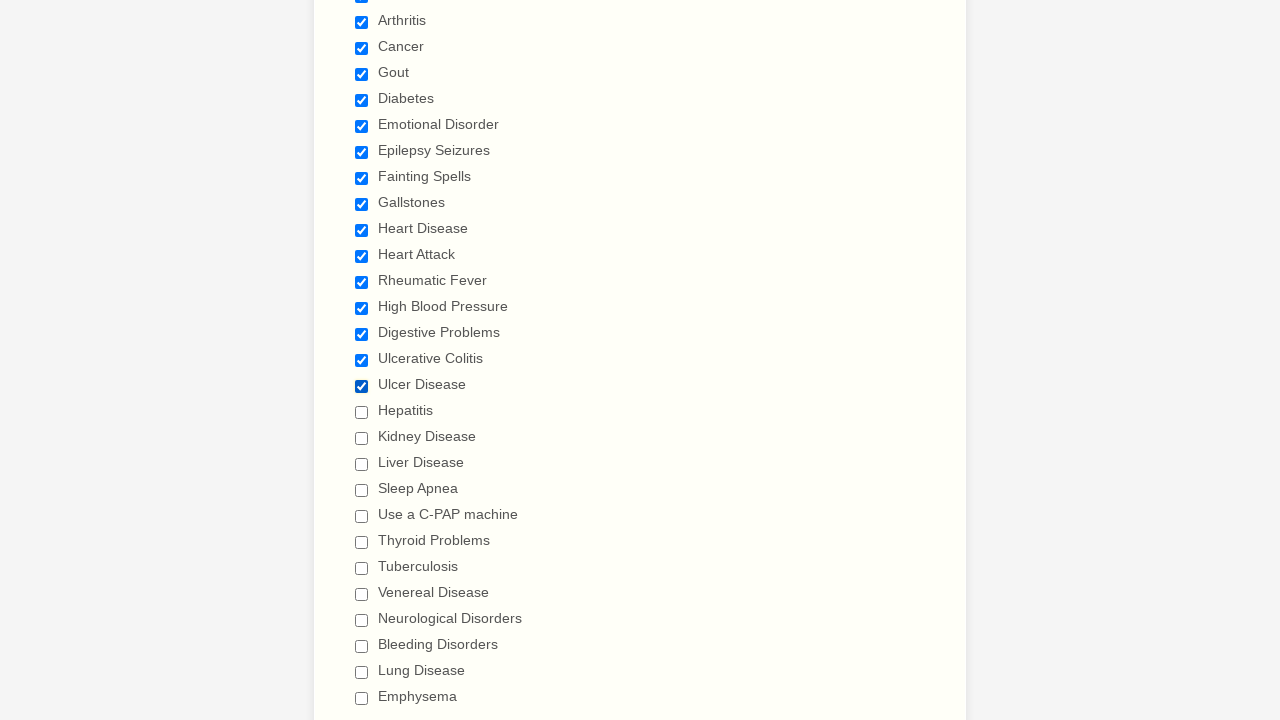

Clicked checkbox 18 to select it at (362, 412) on xpath=//label[text()=' Have you ever had (Please check all that apply) ']/follow
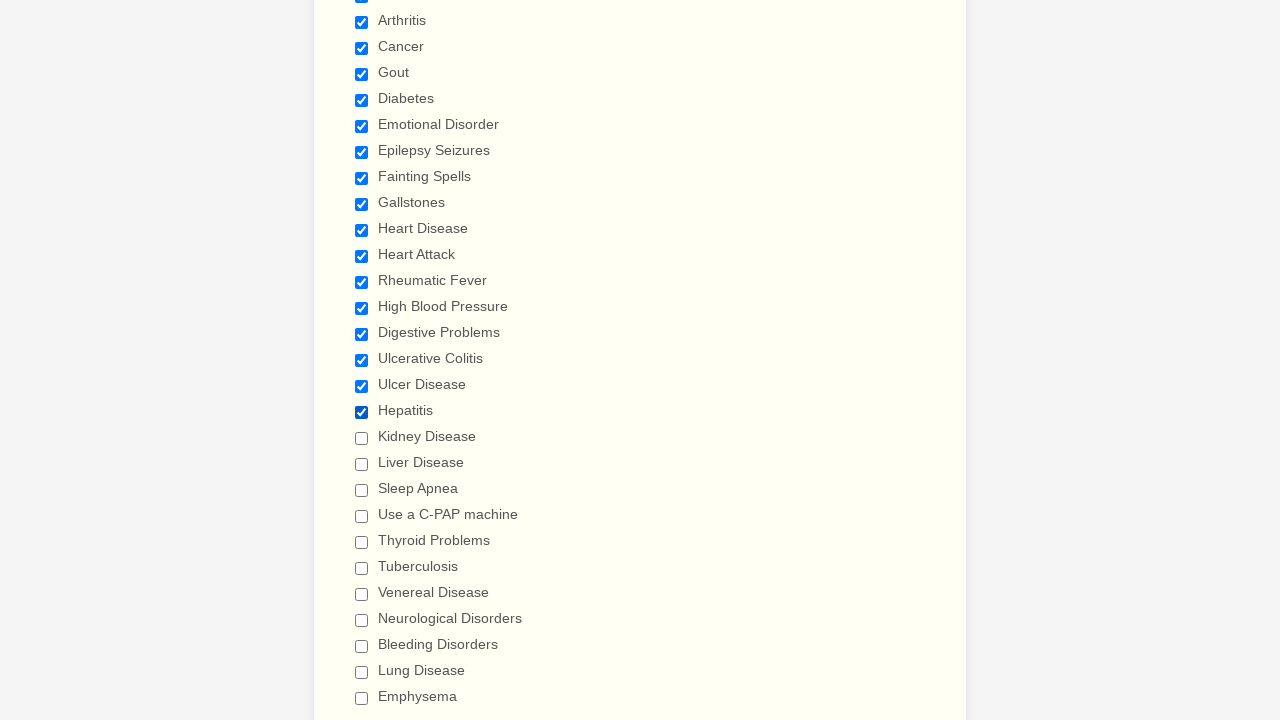

Clicked checkbox 19 to select it at (362, 438) on xpath=//label[text()=' Have you ever had (Please check all that apply) ']/follow
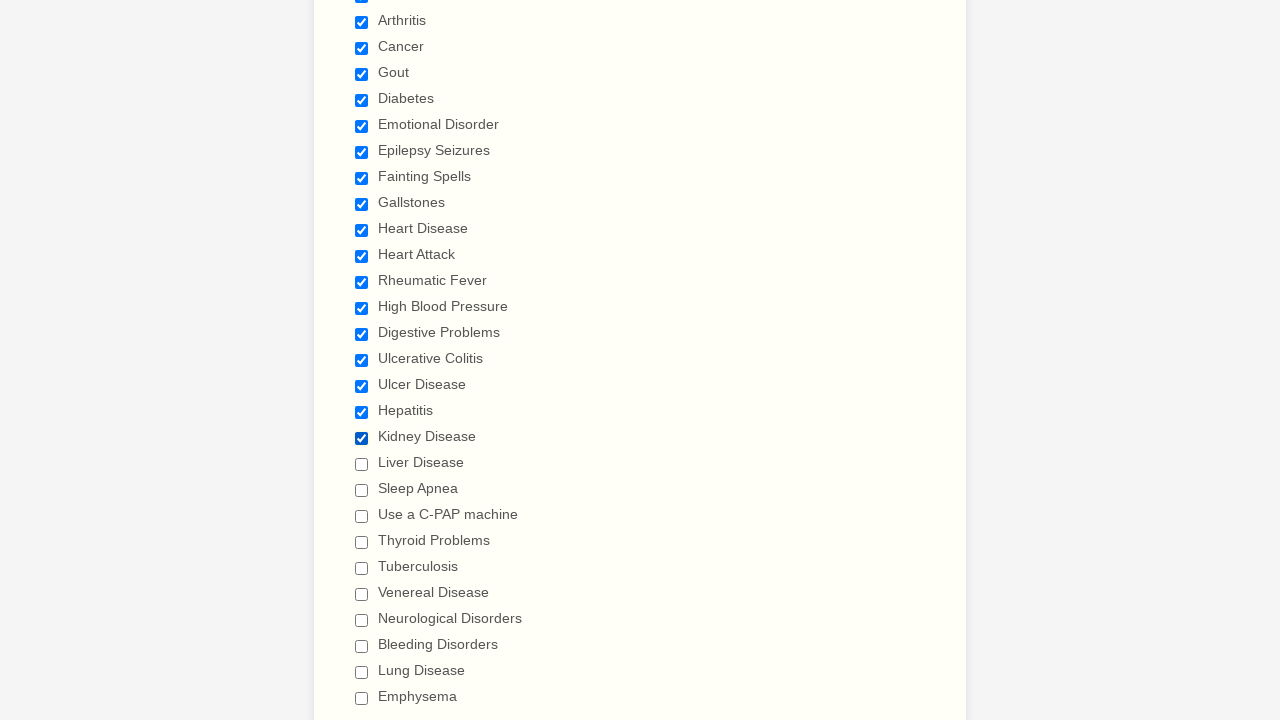

Clicked checkbox 20 to select it at (362, 464) on xpath=//label[text()=' Have you ever had (Please check all that apply) ']/follow
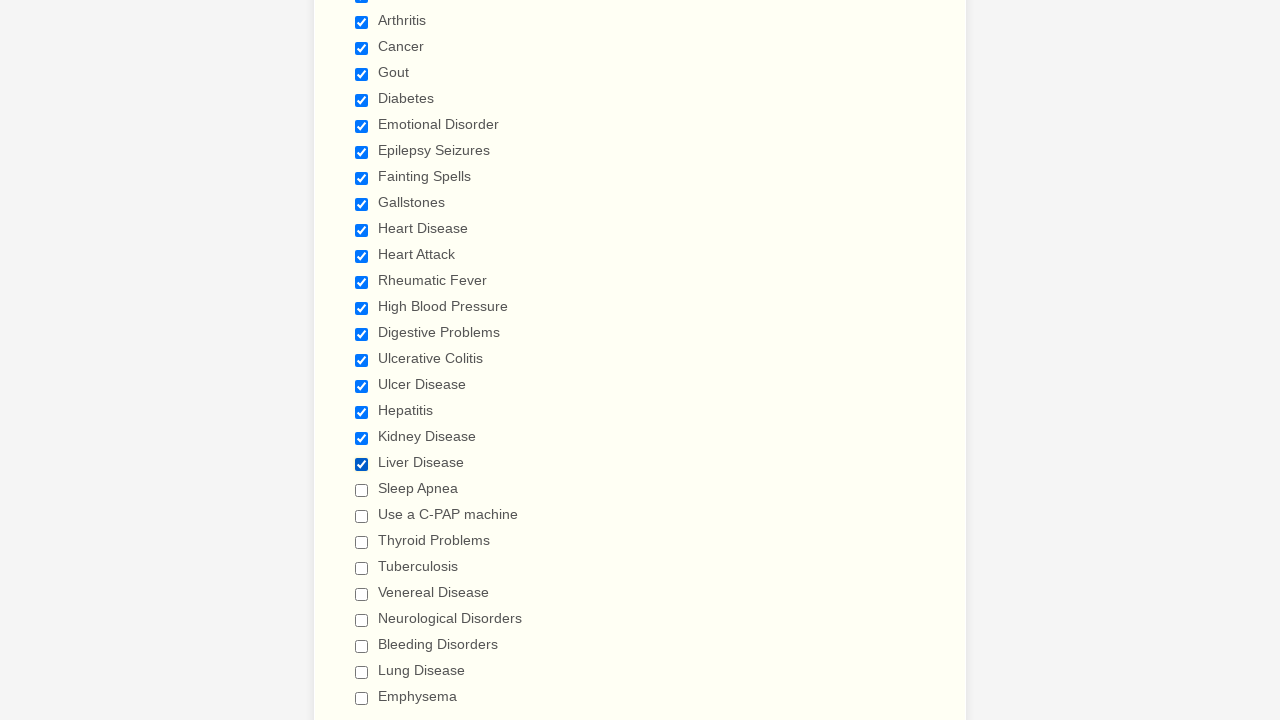

Clicked checkbox 21 to select it at (362, 490) on xpath=//label[text()=' Have you ever had (Please check all that apply) ']/follow
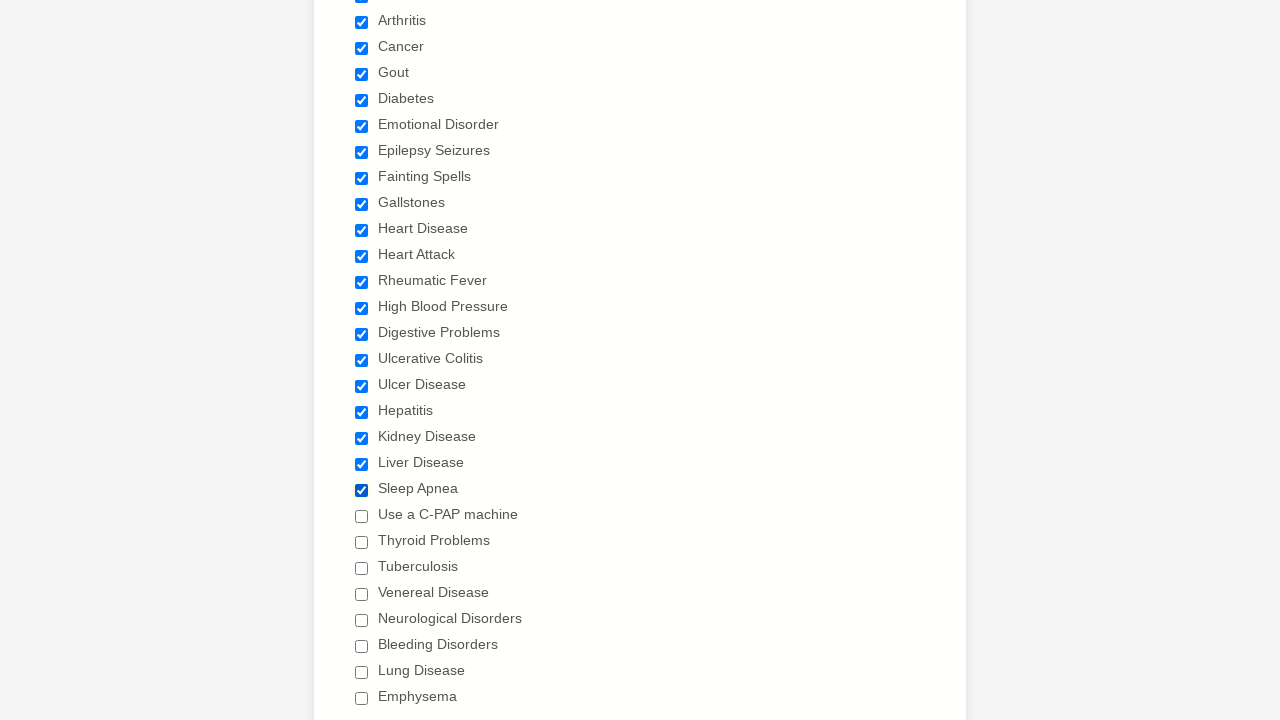

Clicked checkbox 22 to select it at (362, 516) on xpath=//label[text()=' Have you ever had (Please check all that apply) ']/follow
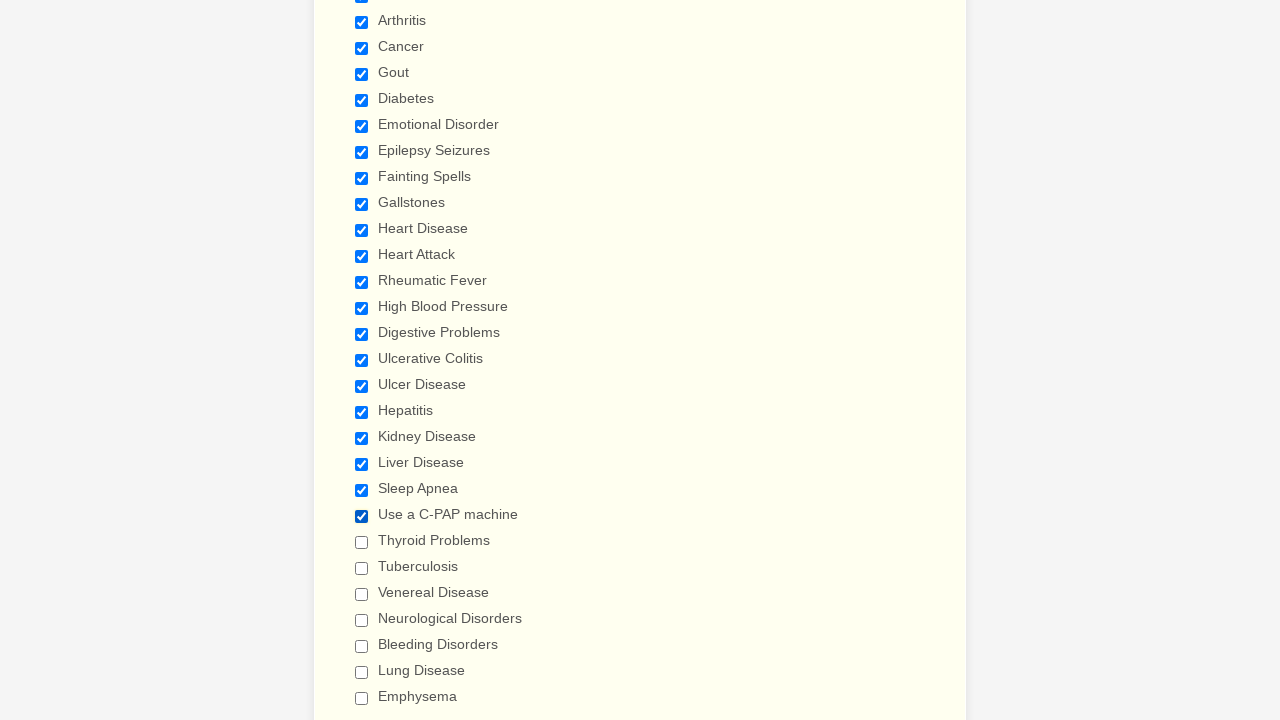

Clicked checkbox 23 to select it at (362, 542) on xpath=//label[text()=' Have you ever had (Please check all that apply) ']/follow
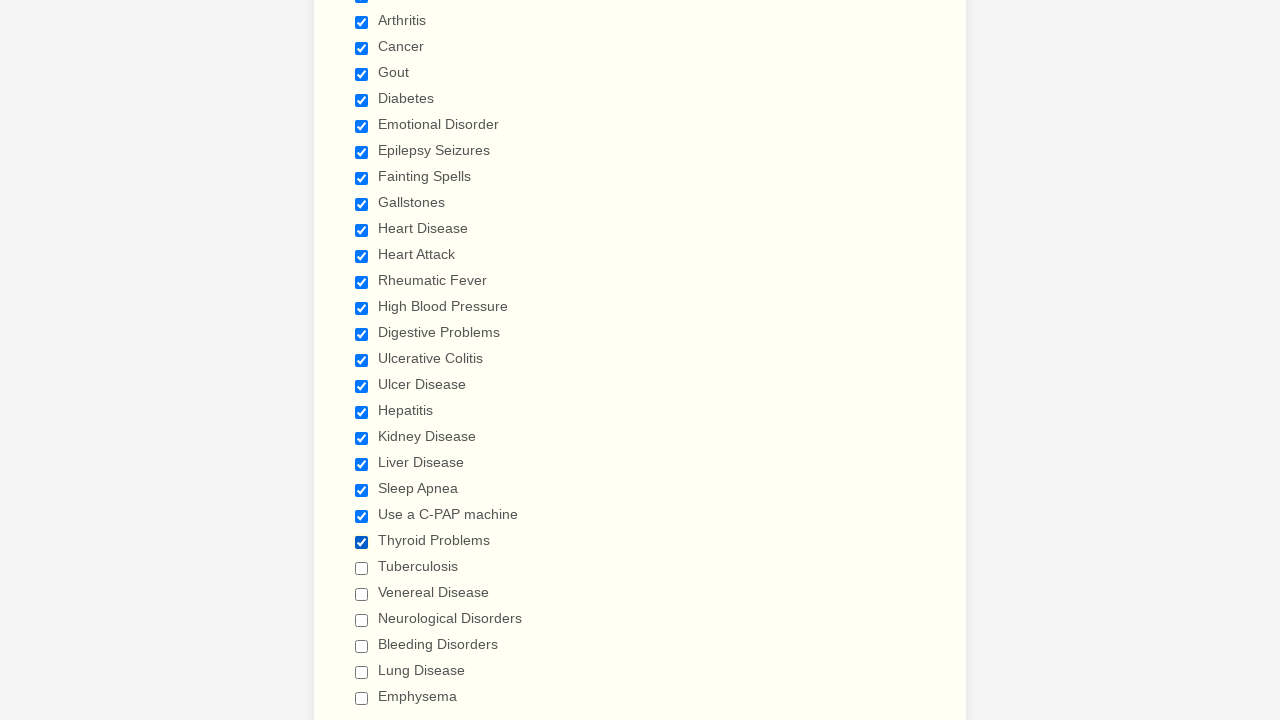

Clicked checkbox 24 to select it at (362, 568) on xpath=//label[text()=' Have you ever had (Please check all that apply) ']/follow
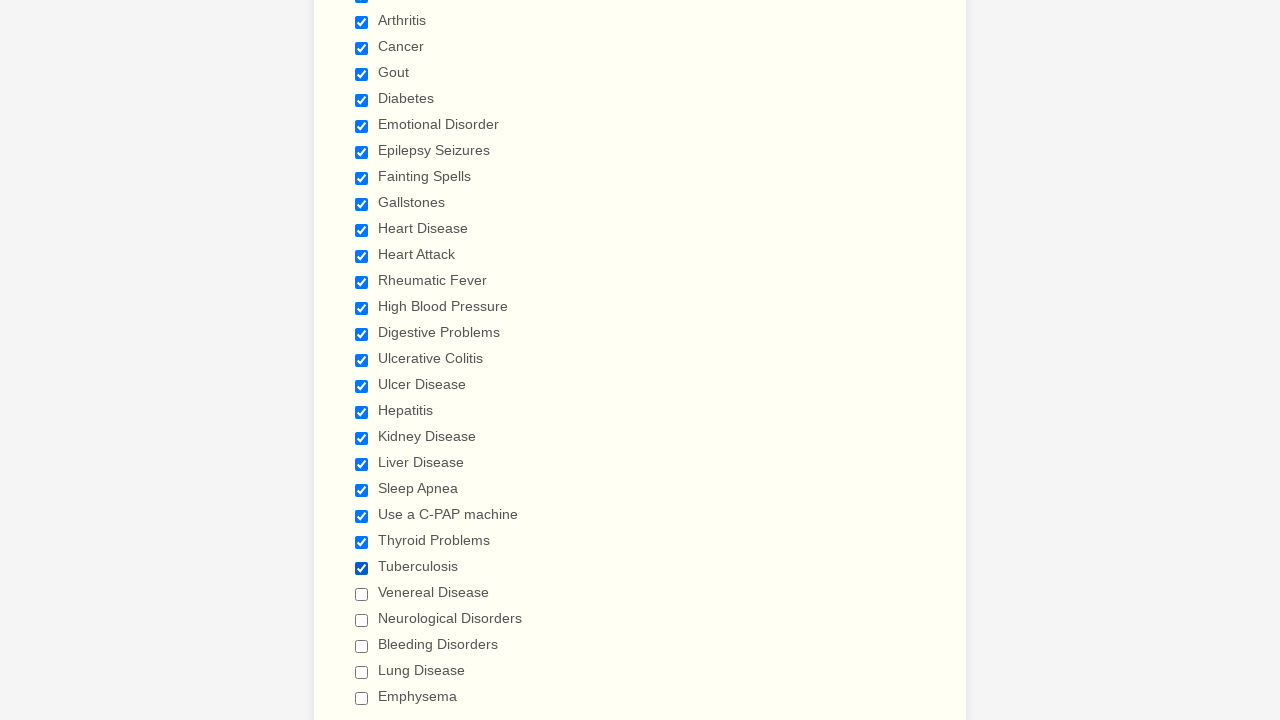

Clicked checkbox 25 to select it at (362, 594) on xpath=//label[text()=' Have you ever had (Please check all that apply) ']/follow
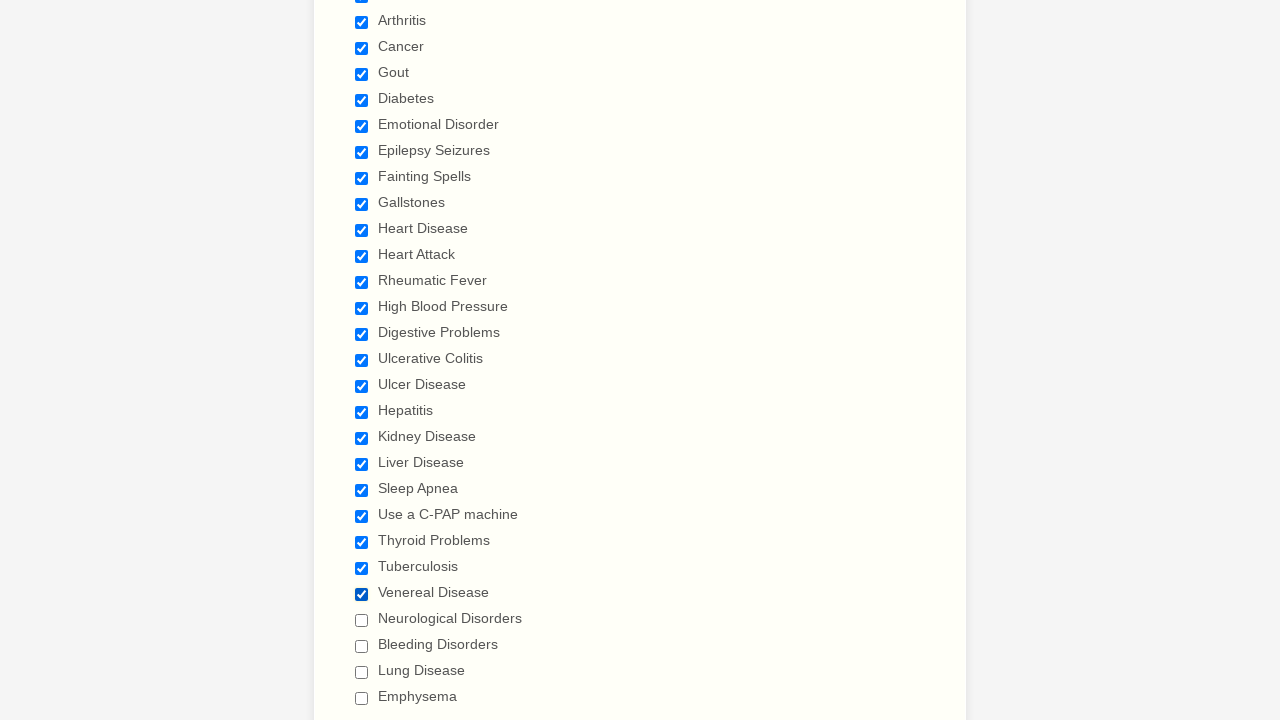

Clicked checkbox 26 to select it at (362, 620) on xpath=//label[text()=' Have you ever had (Please check all that apply) ']/follow
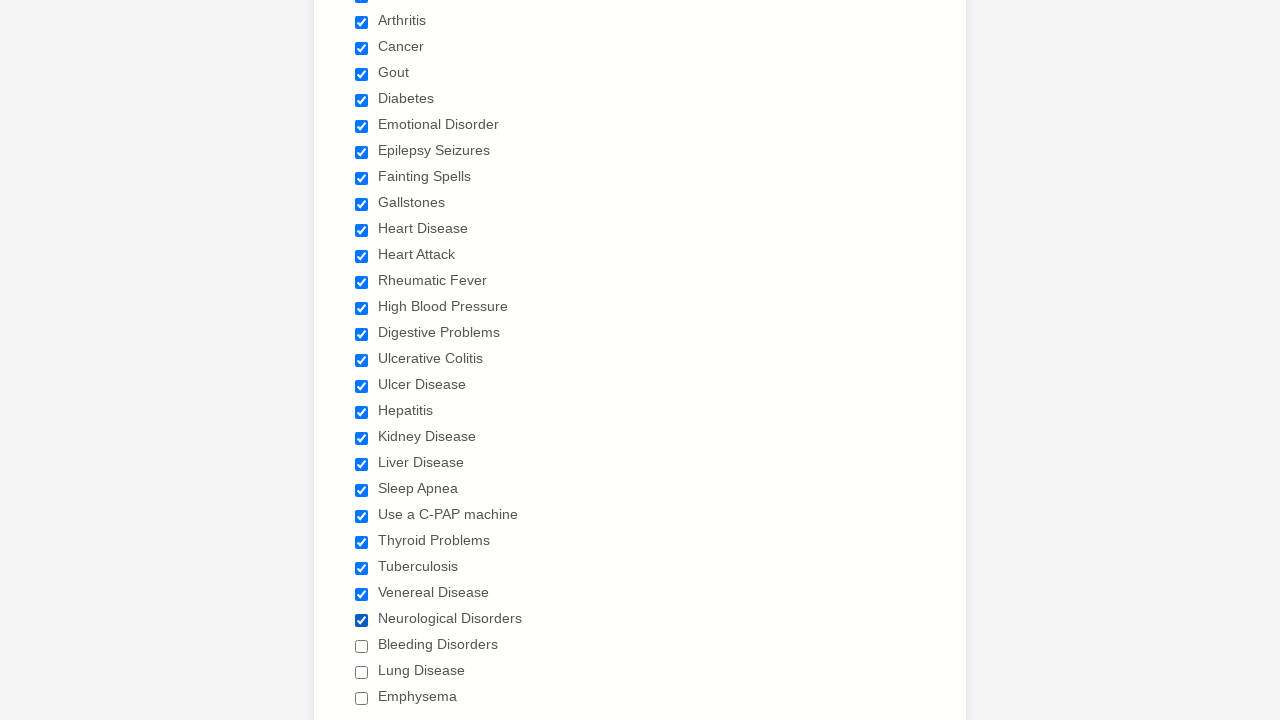

Clicked checkbox 27 to select it at (362, 646) on xpath=//label[text()=' Have you ever had (Please check all that apply) ']/follow
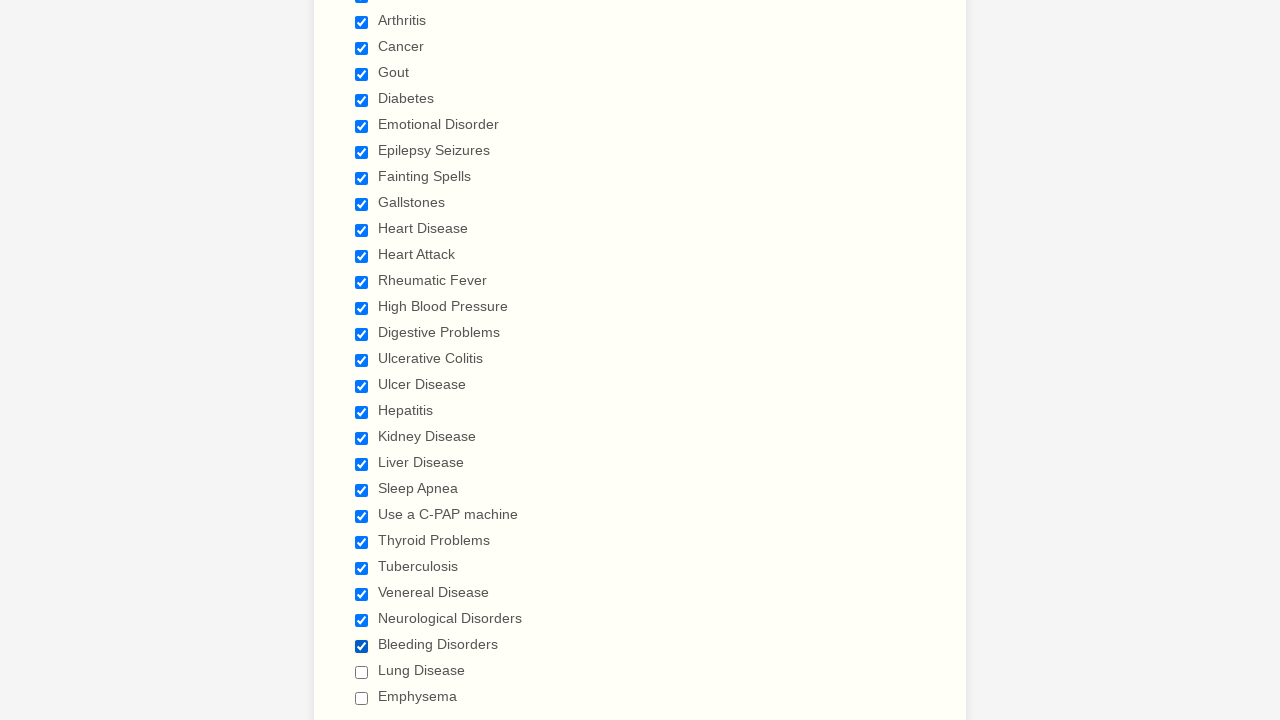

Clicked checkbox 28 to select it at (362, 672) on xpath=//label[text()=' Have you ever had (Please check all that apply) ']/follow
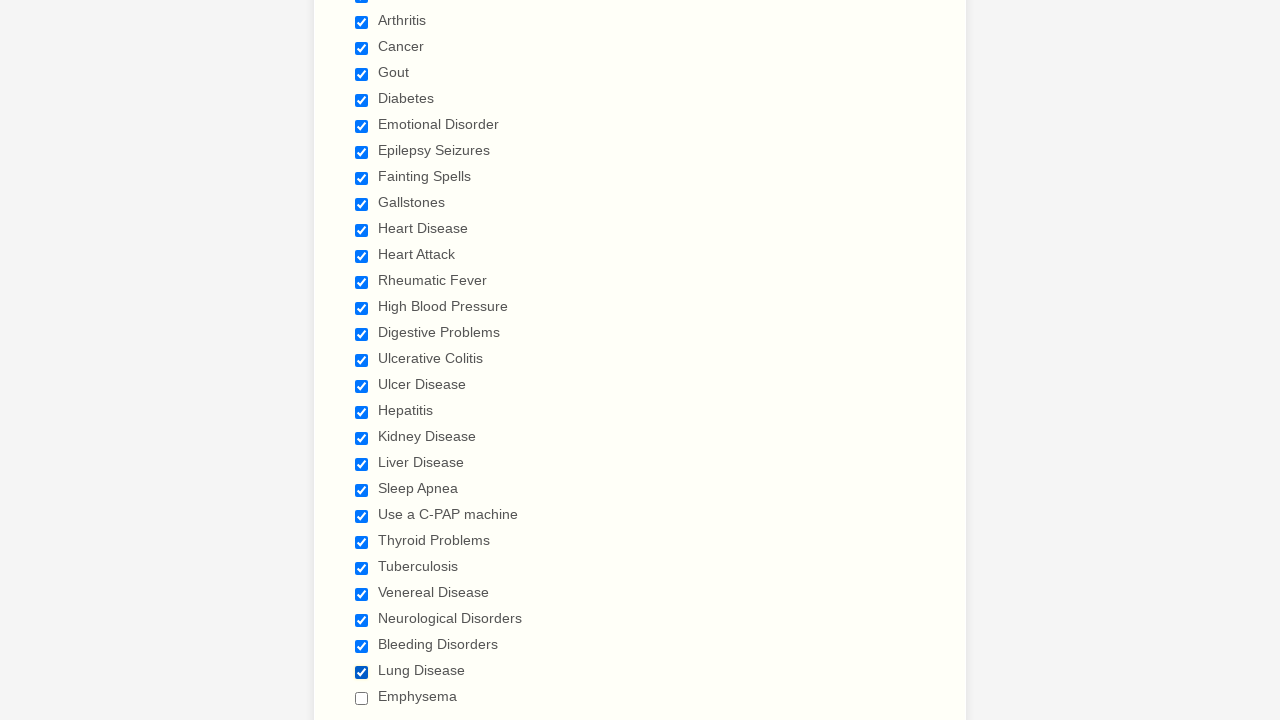

Clicked checkbox 29 to select it at (362, 698) on xpath=//label[text()=' Have you ever had (Please check all that apply) ']/follow
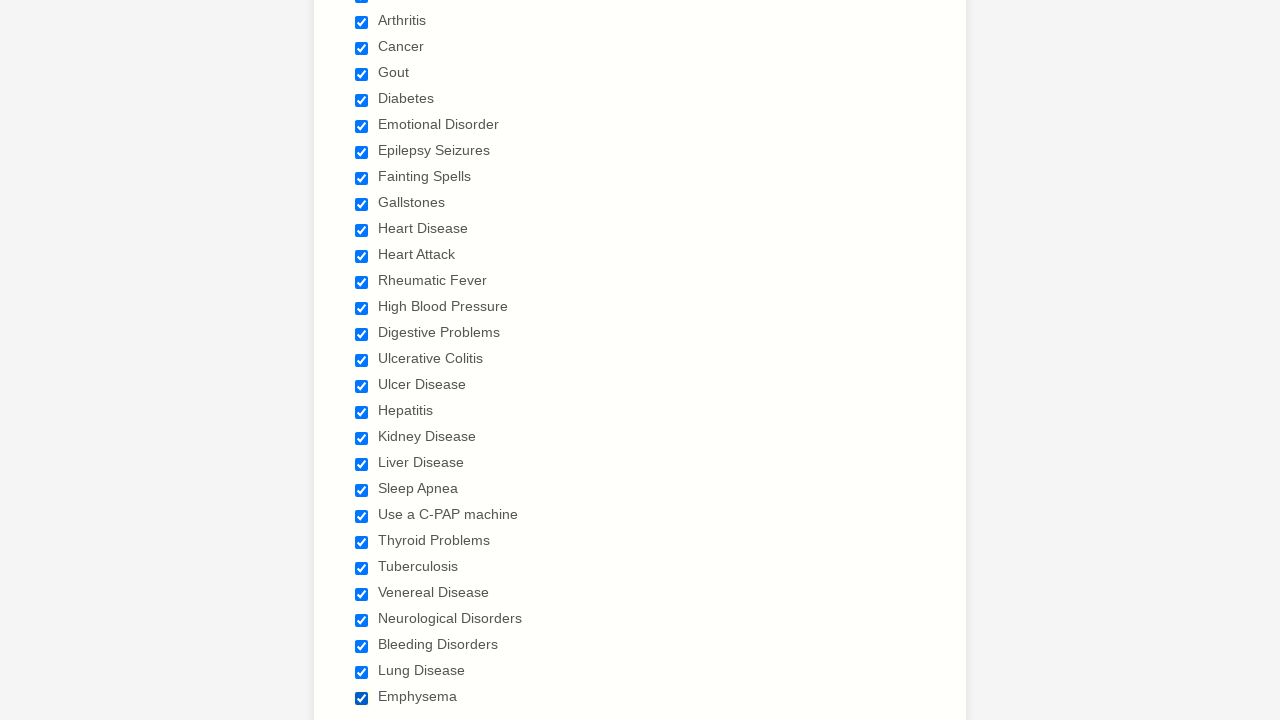

Verified all checkboxes are selected
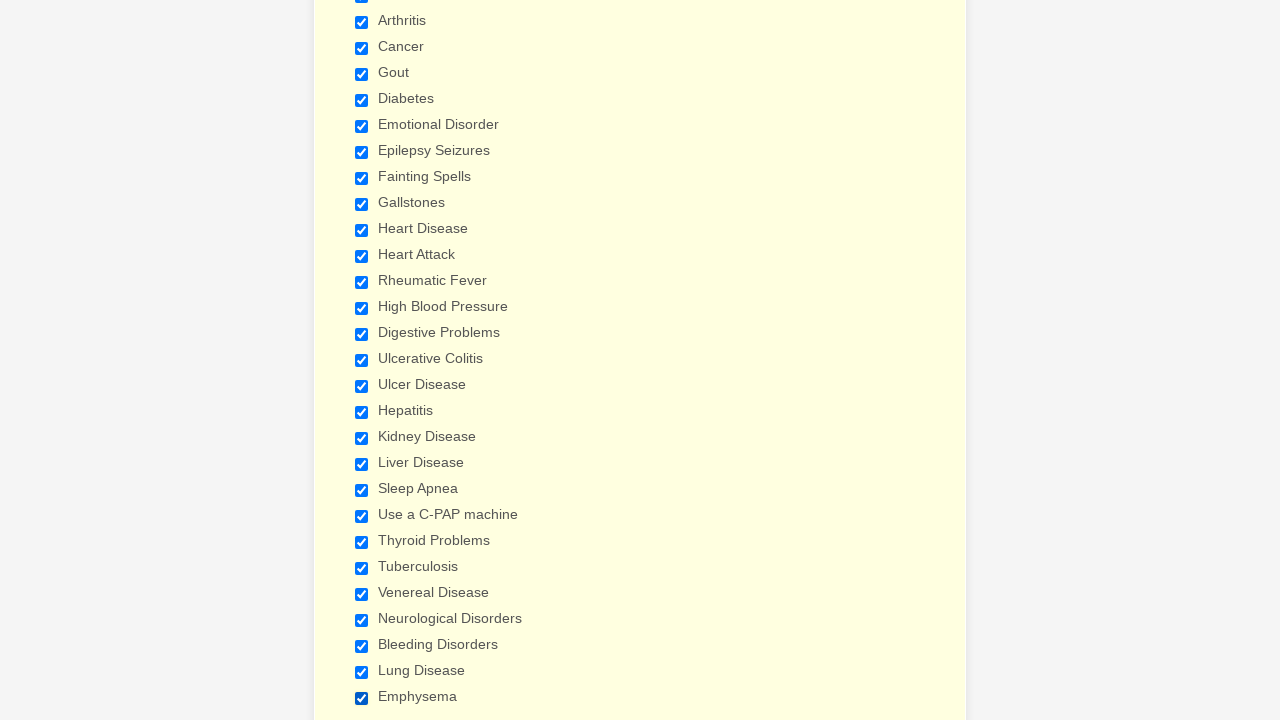

Cleared browser cookies
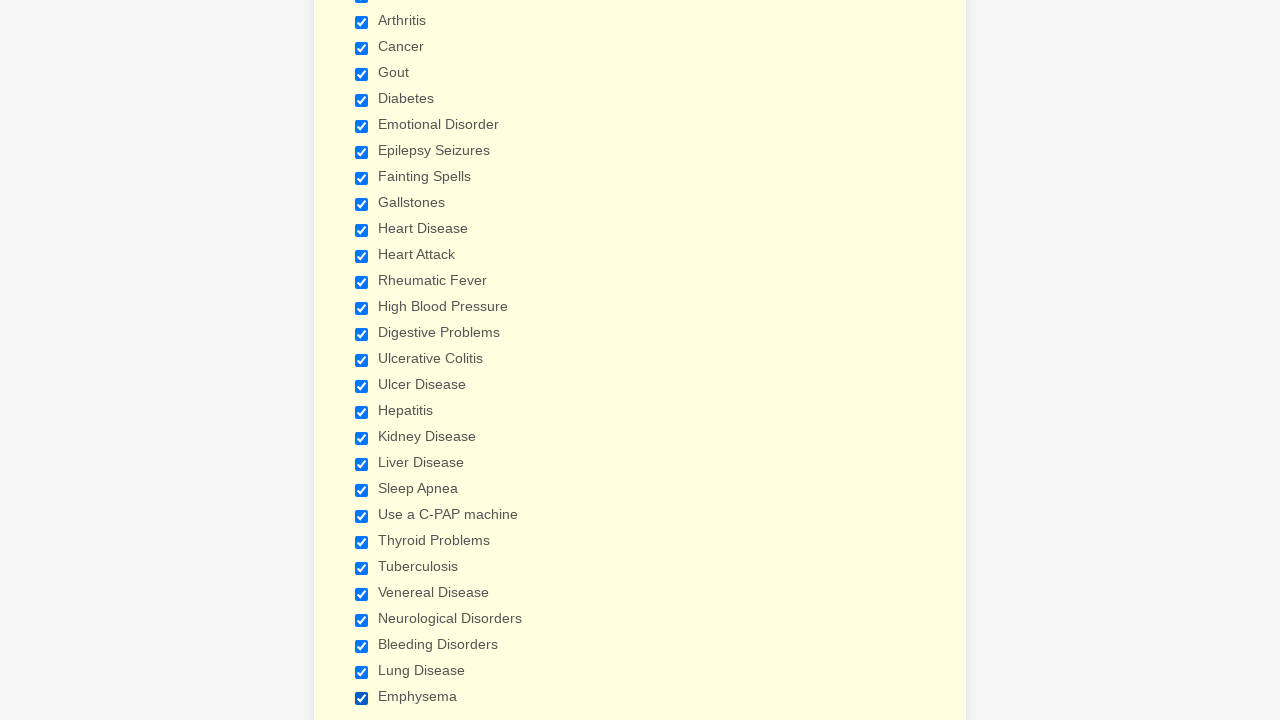

Reloaded the page
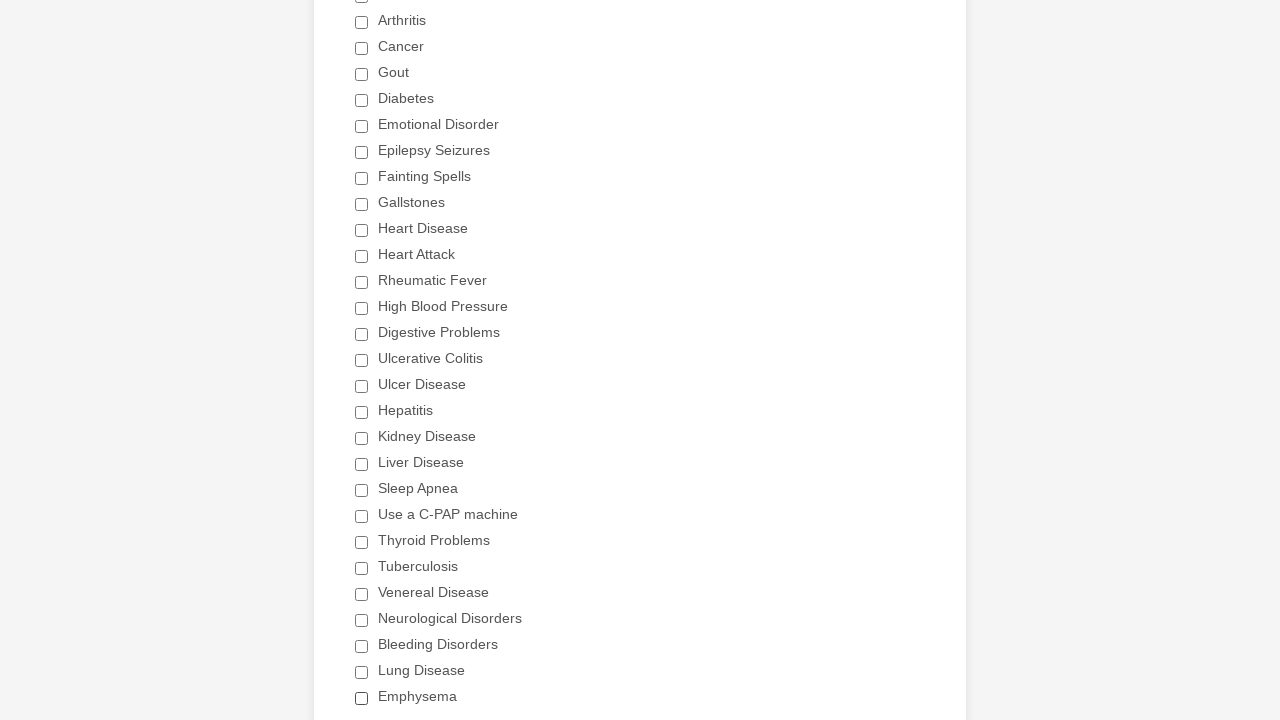

Waited for page to fully load after refresh
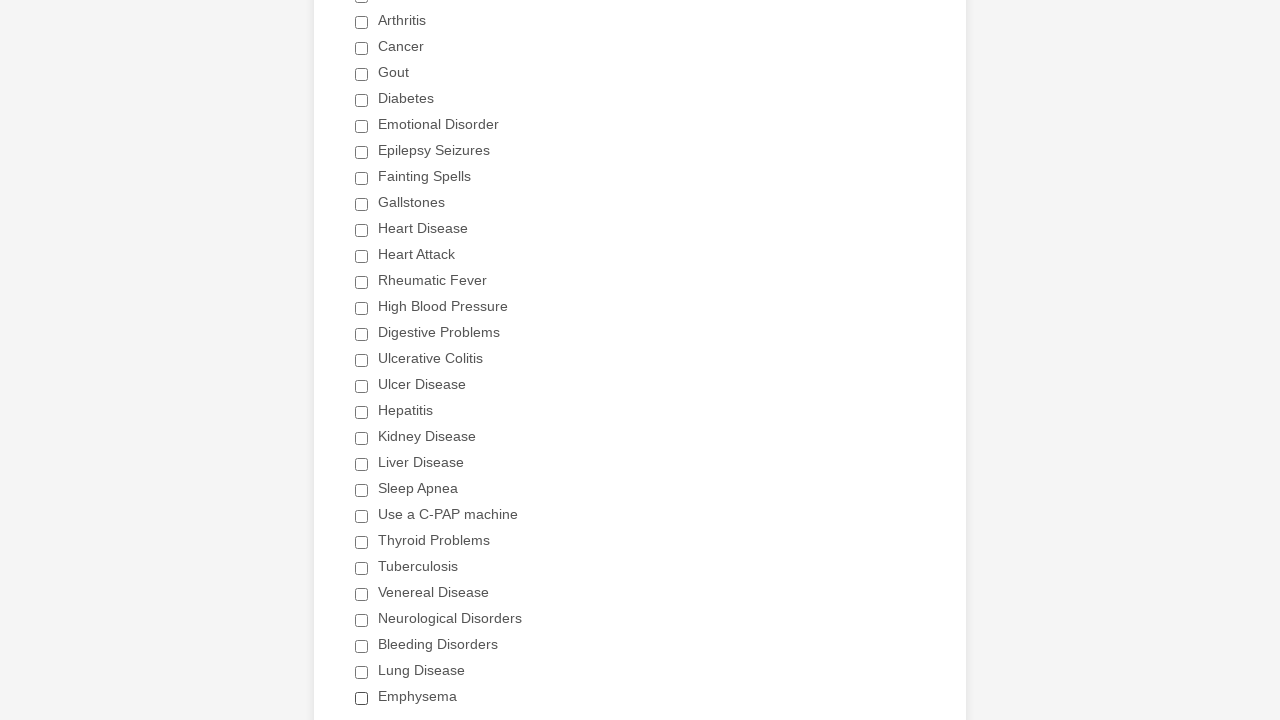

Re-located all checkboxes after page refresh
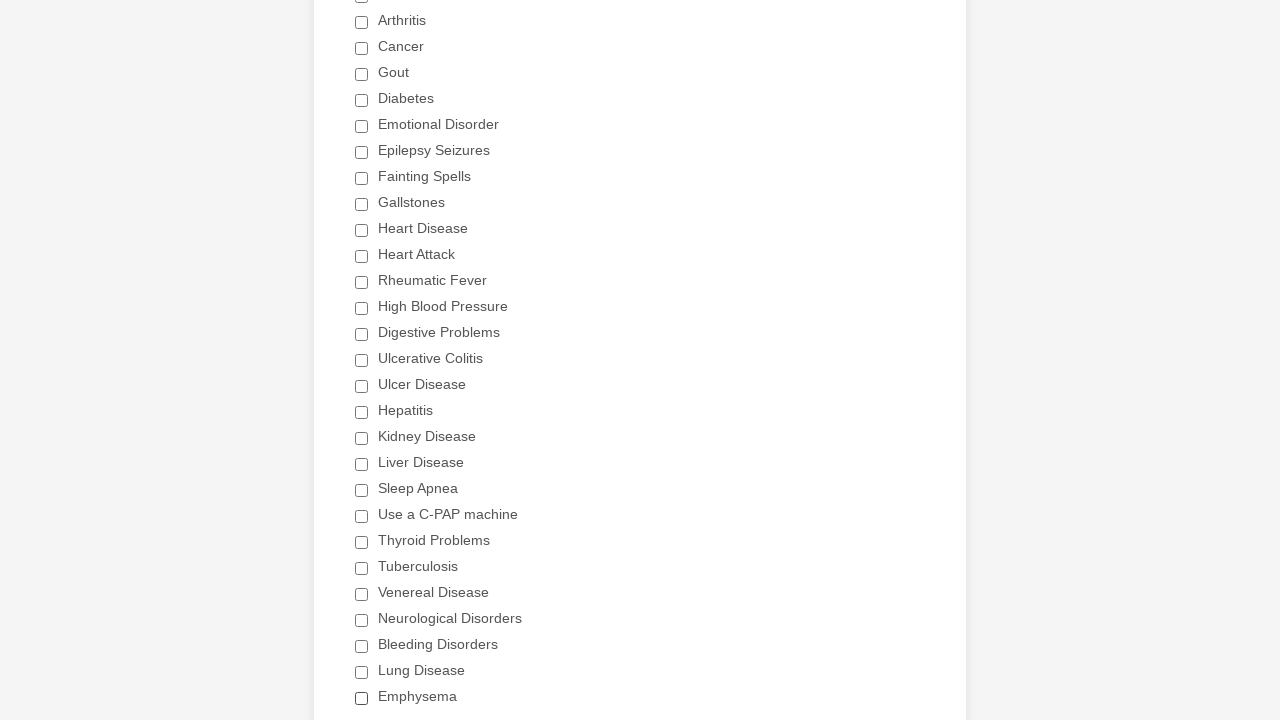

Verified all checkboxes are deselected
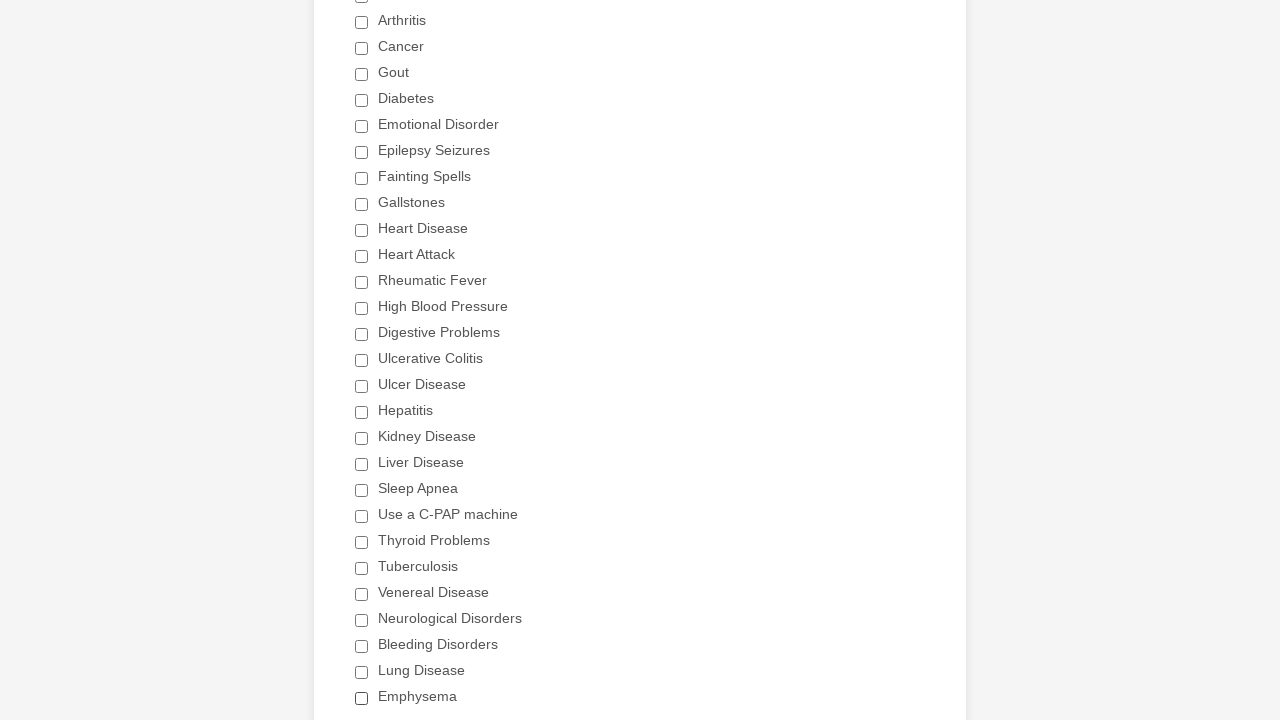

Clicked 'Heart Attack' checkbox to select it at (362, 256) on xpath=//label[text()=' Have you ever had (Please check all that apply) ']/follow
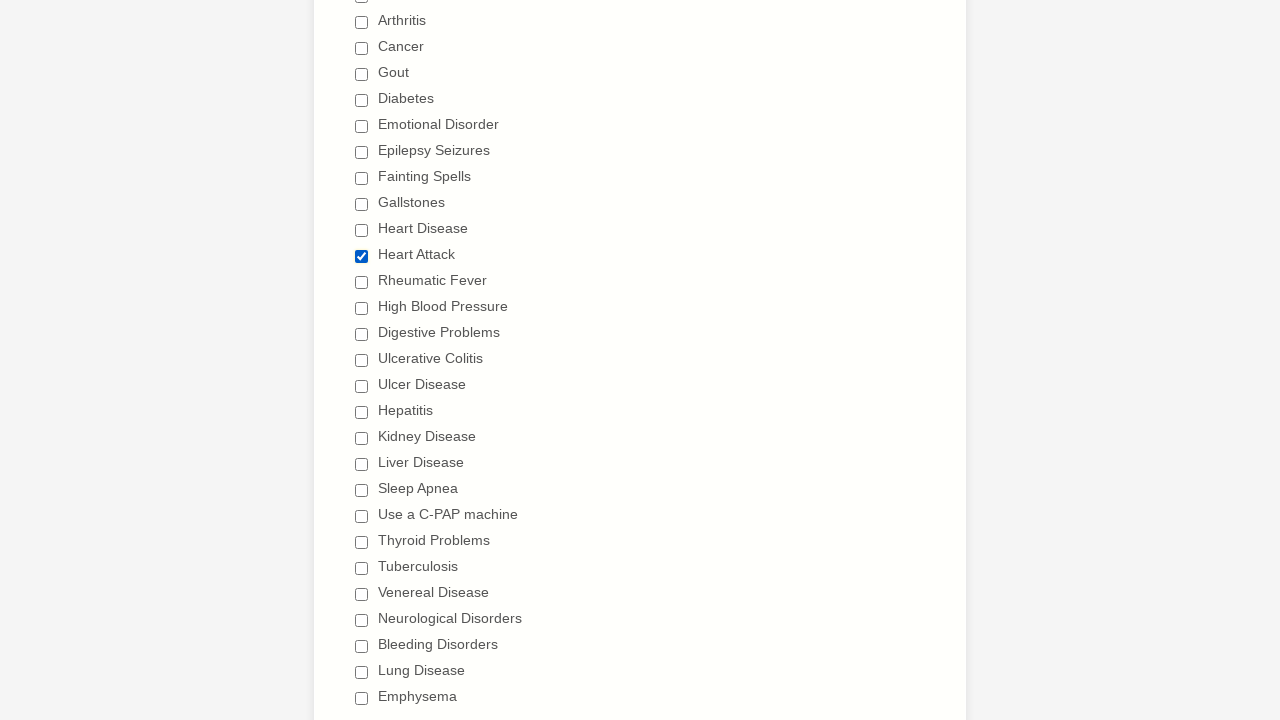

Verified only 'Heart Attack' checkbox is selected and all others are deselected
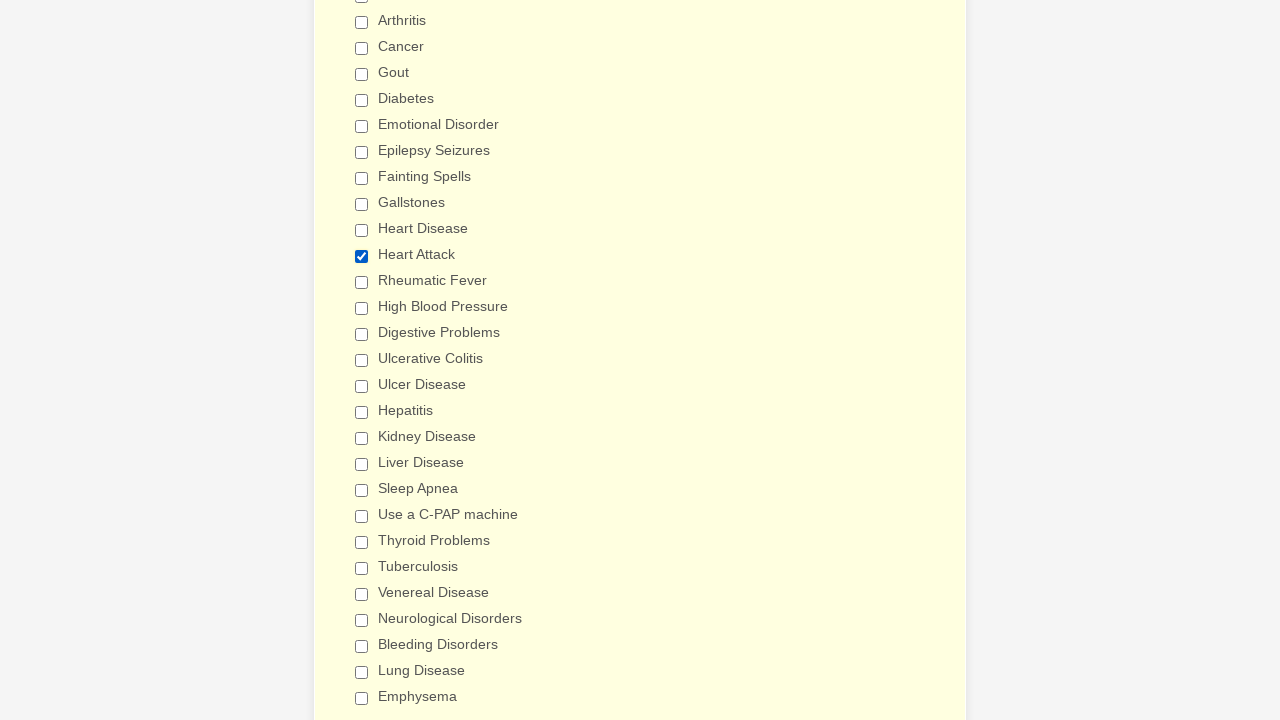

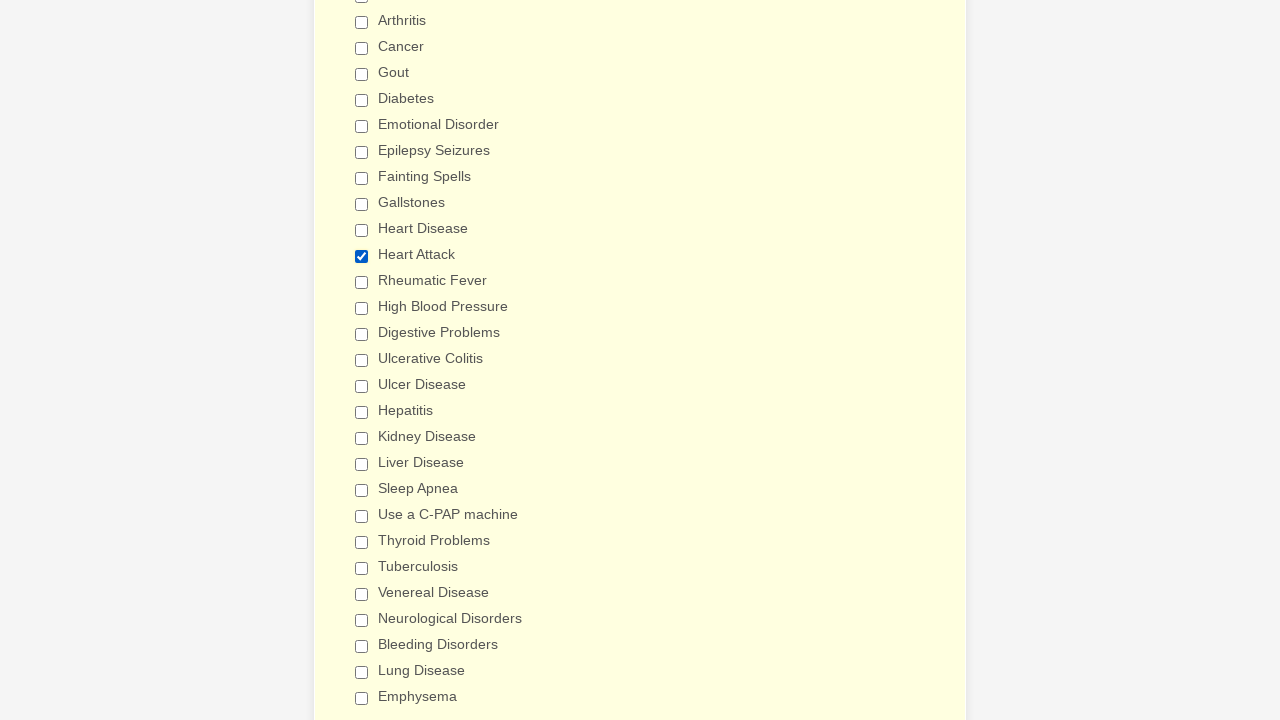